Tests navigation on enriquegh.com by repeatedly checking if a header is displayed, clicking a menu link if needed, navigating to a section, and returning to the homepage in a loop of 10 iterations.

Starting URL: https://enriquegh.com

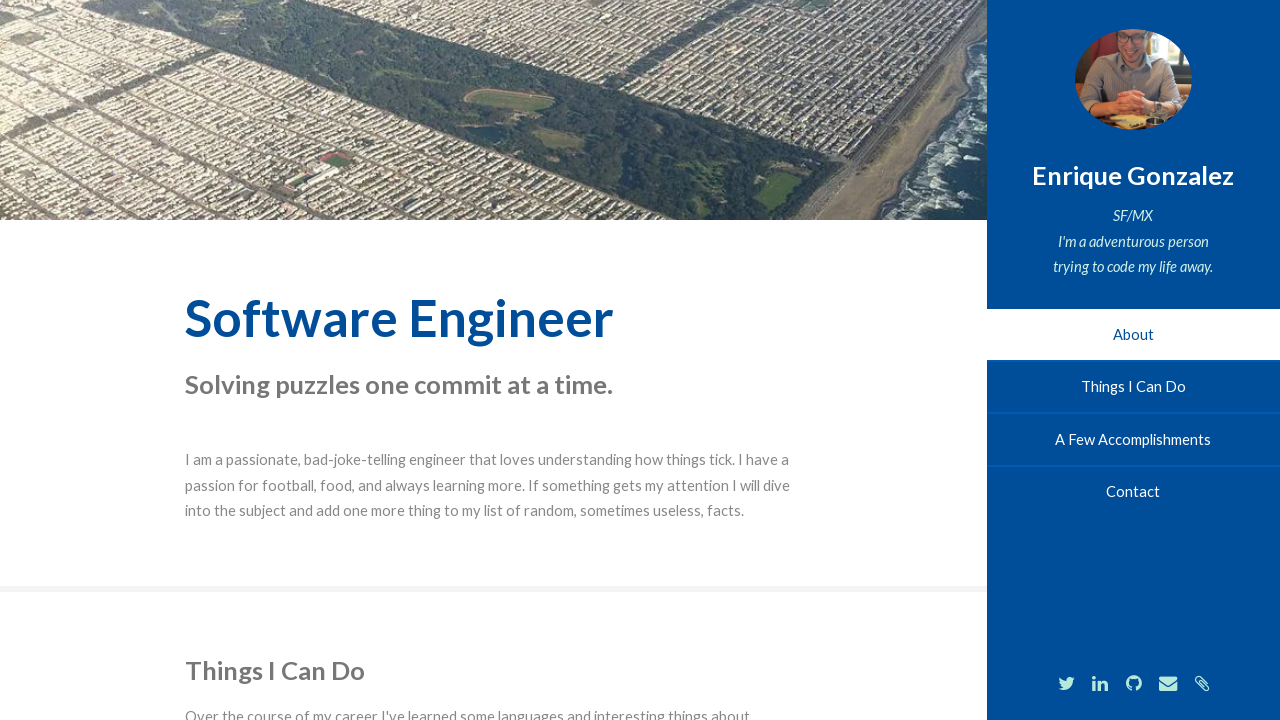

Located header element
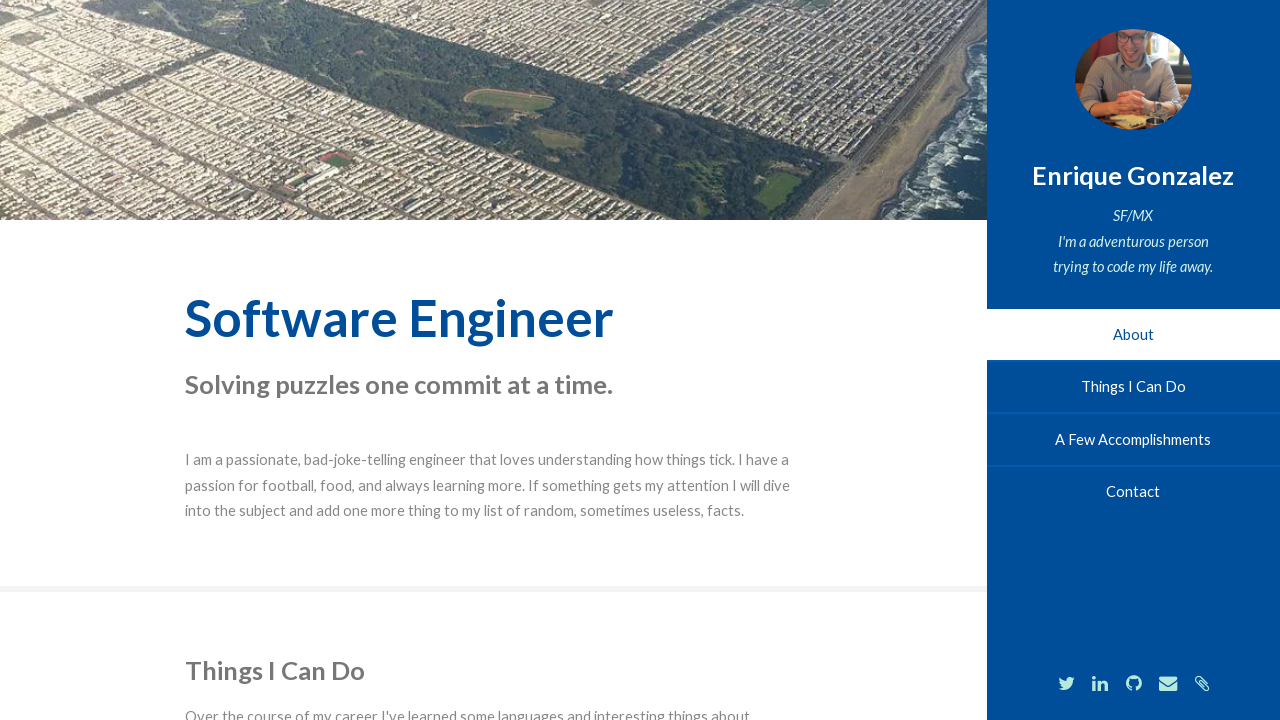

Waited 2 seconds for page to settle
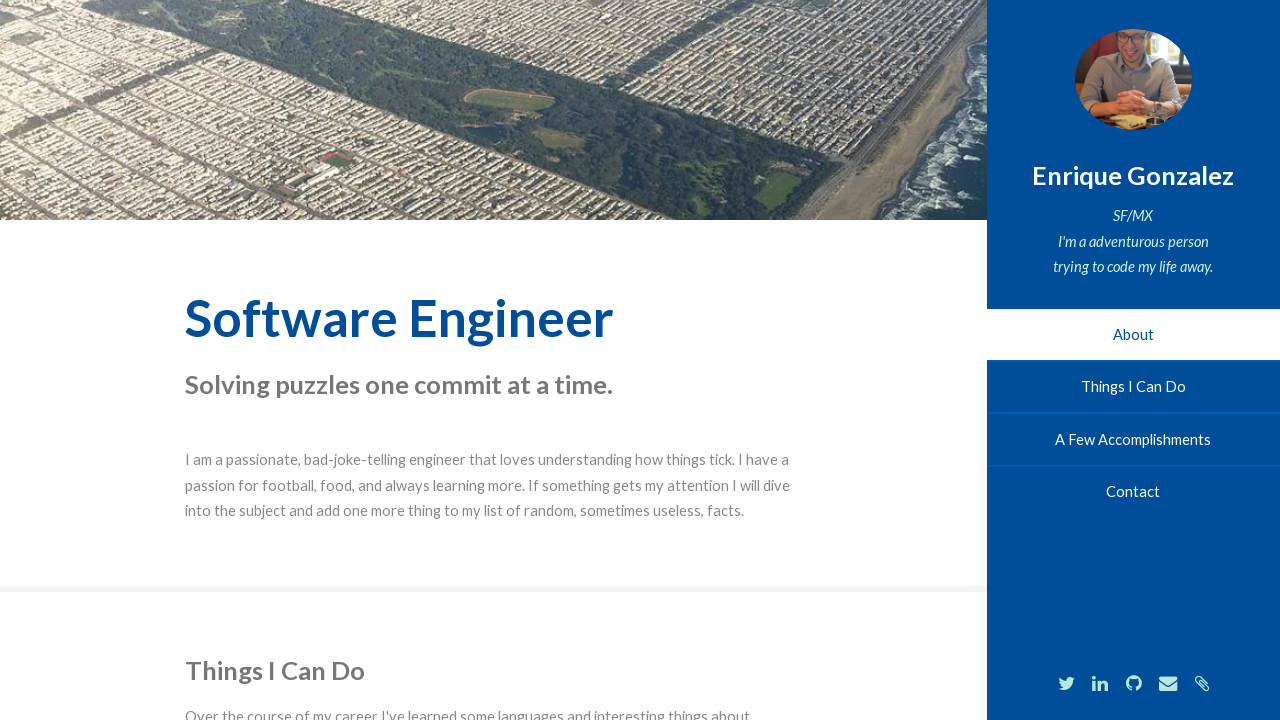

Clicked on the 'two' section link at (1133, 387) on #two-link
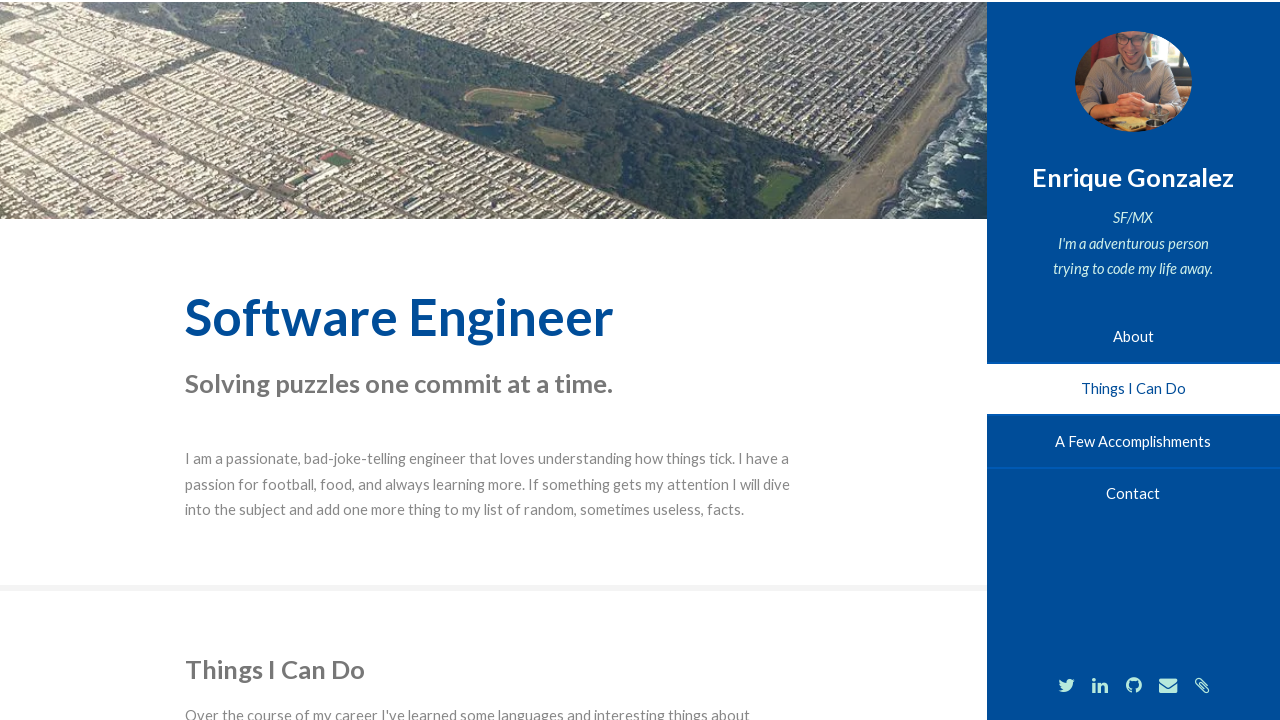

Navigated back to homepage (https://enriquegh.com)
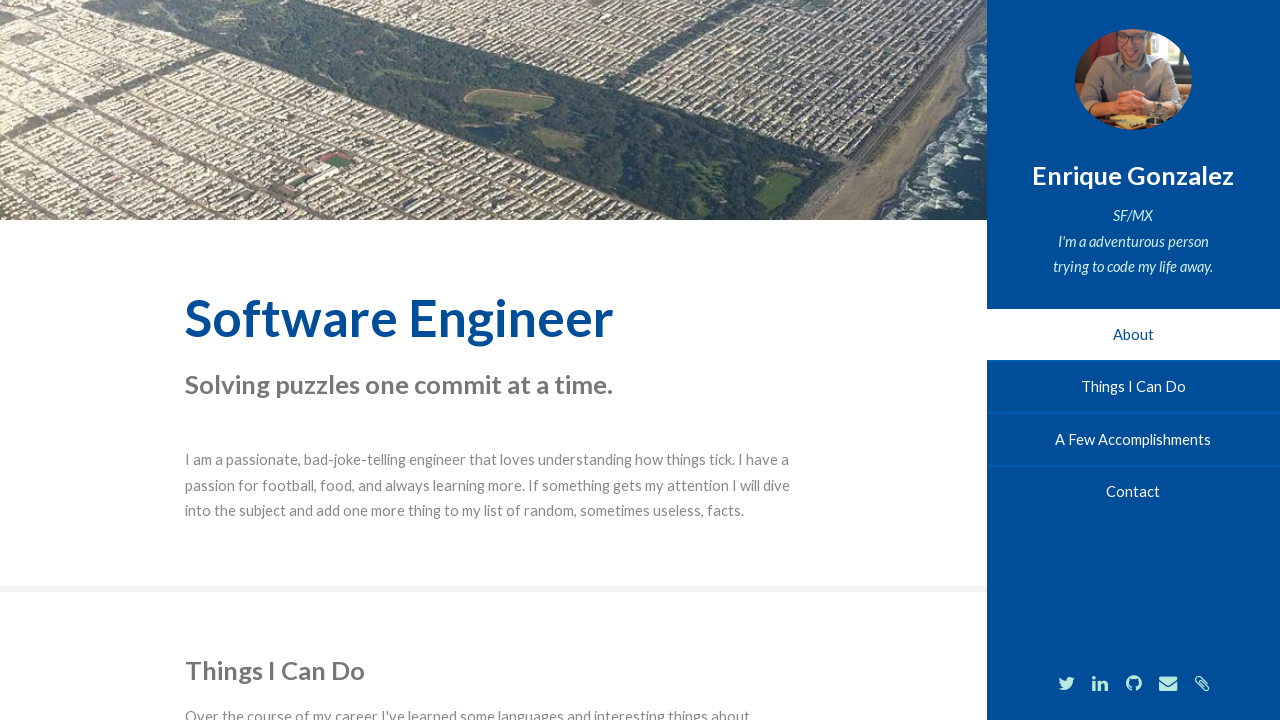

Waited 2 seconds after homepage load
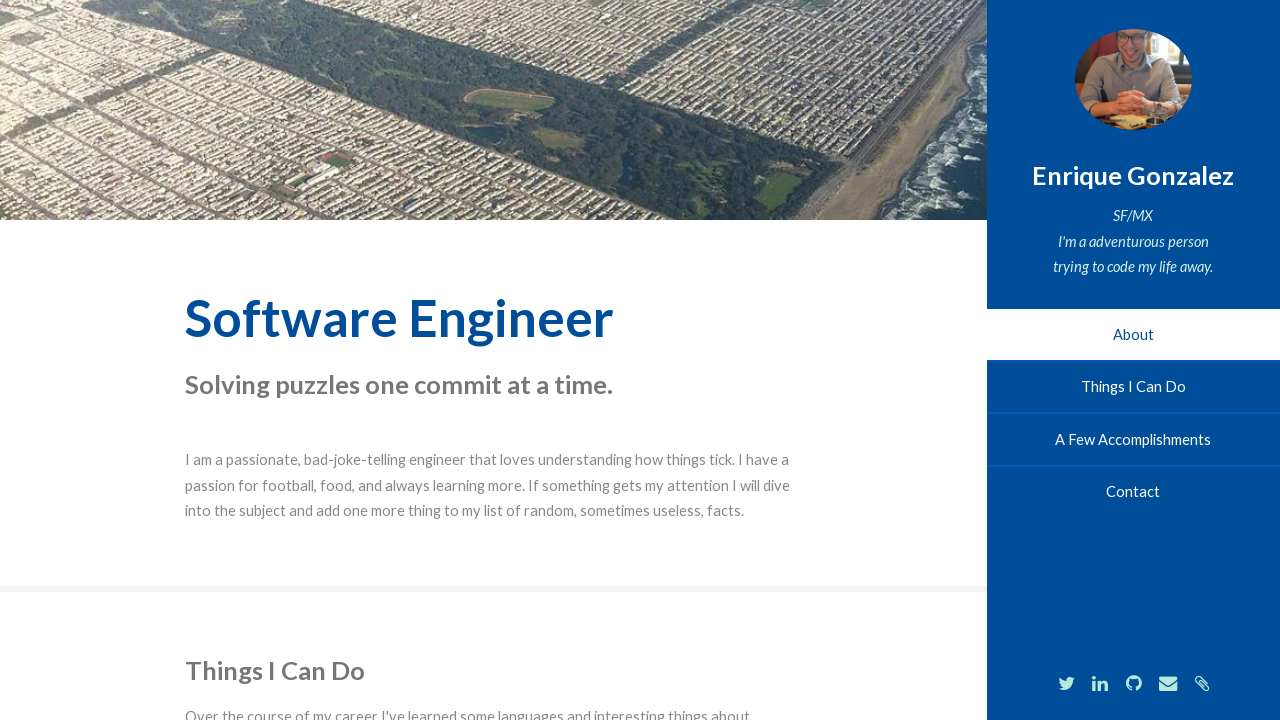

Located header element
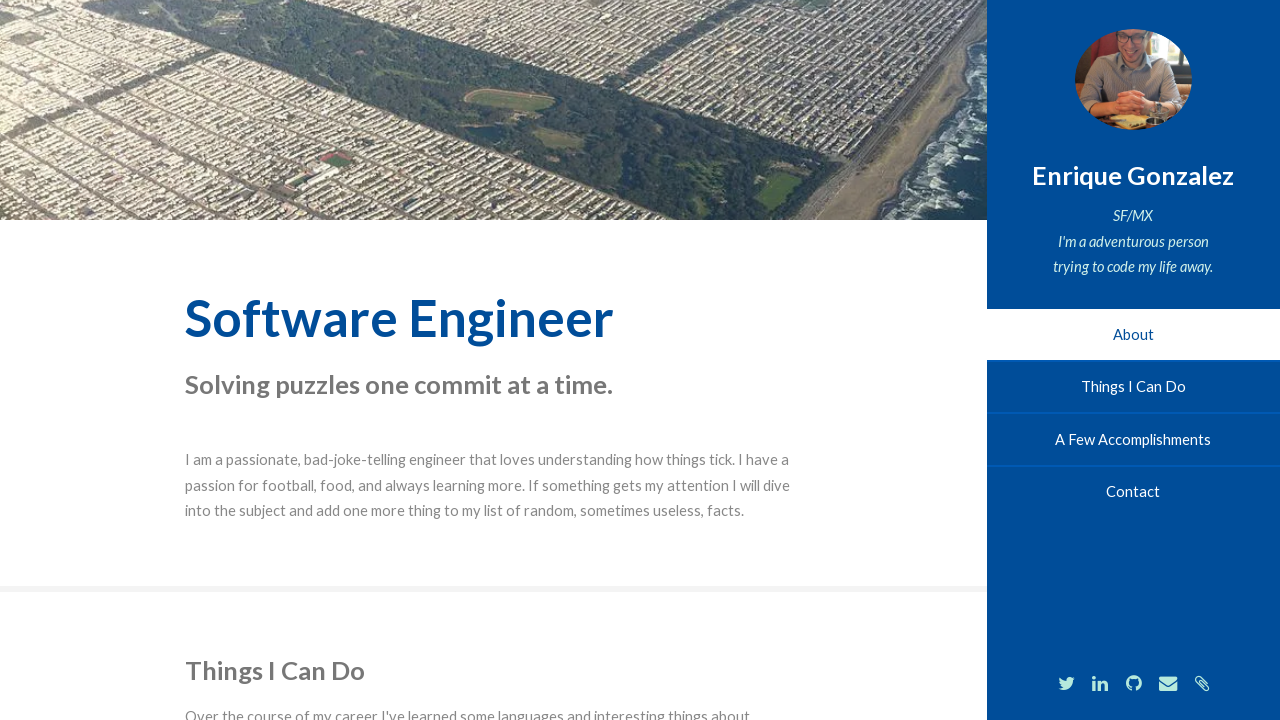

Waited 2 seconds for page to settle
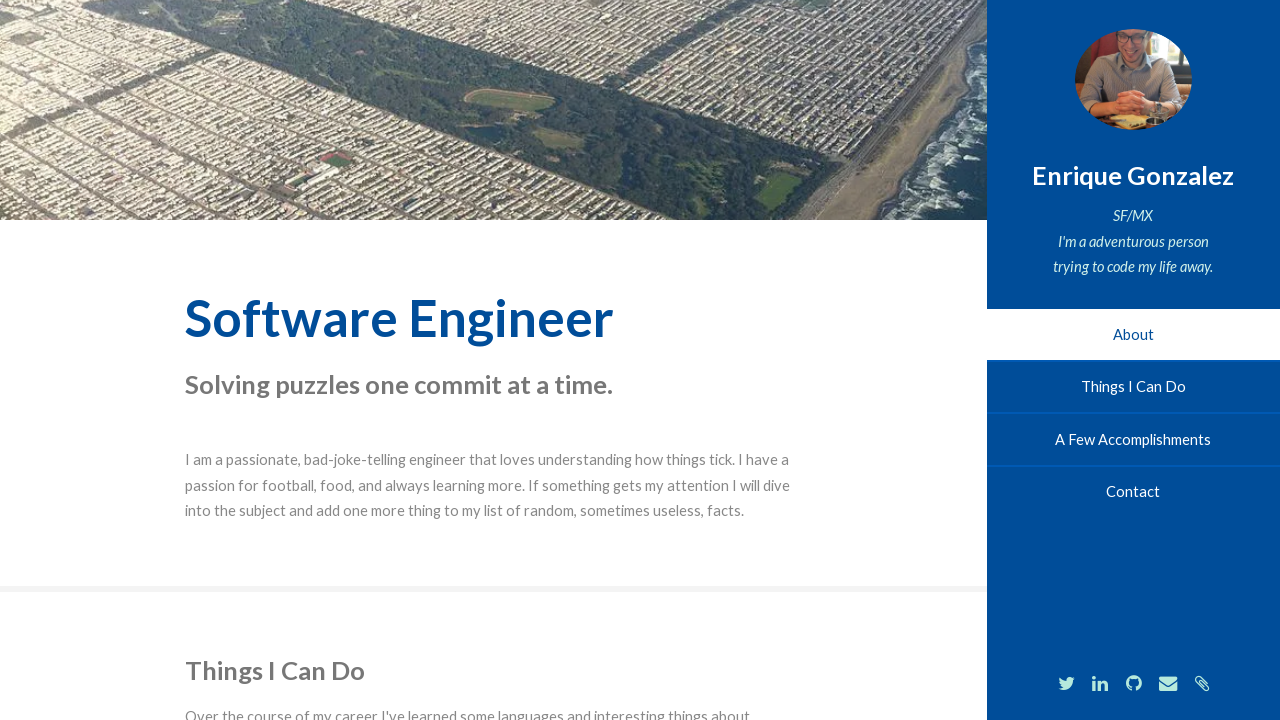

Clicked on the 'two' section link at (1133, 387) on #two-link
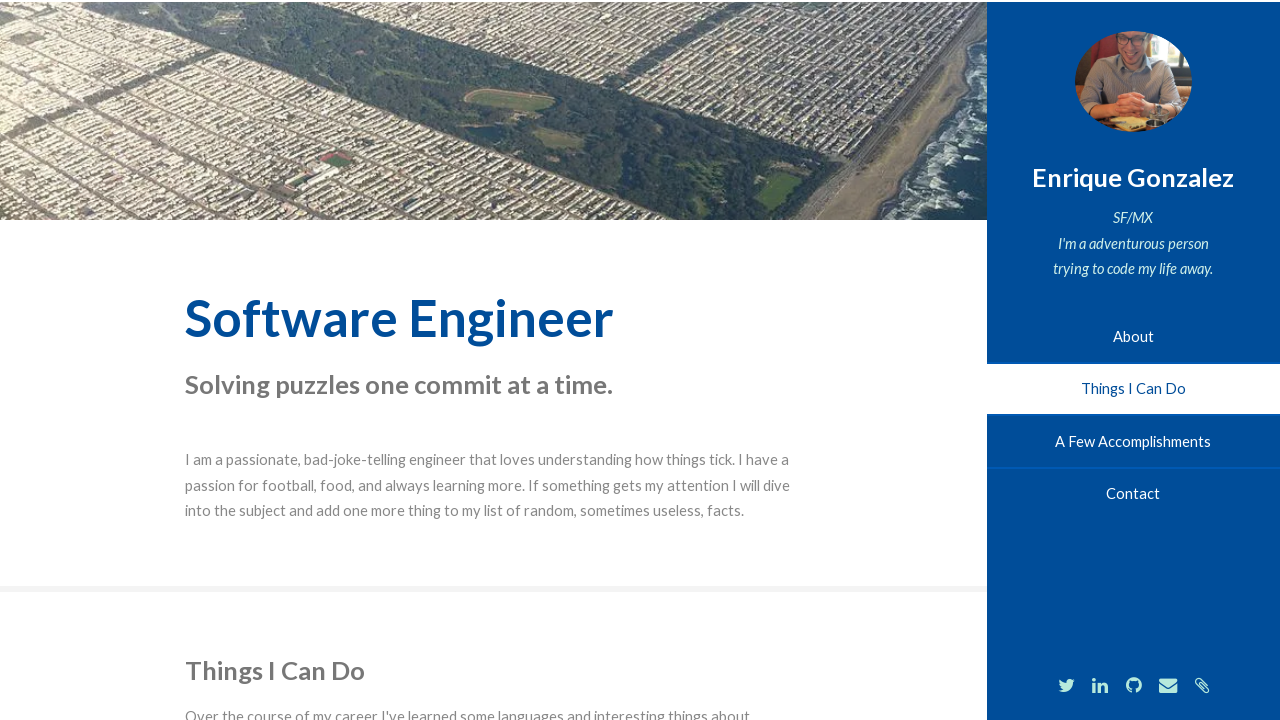

Navigated back to homepage (https://enriquegh.com)
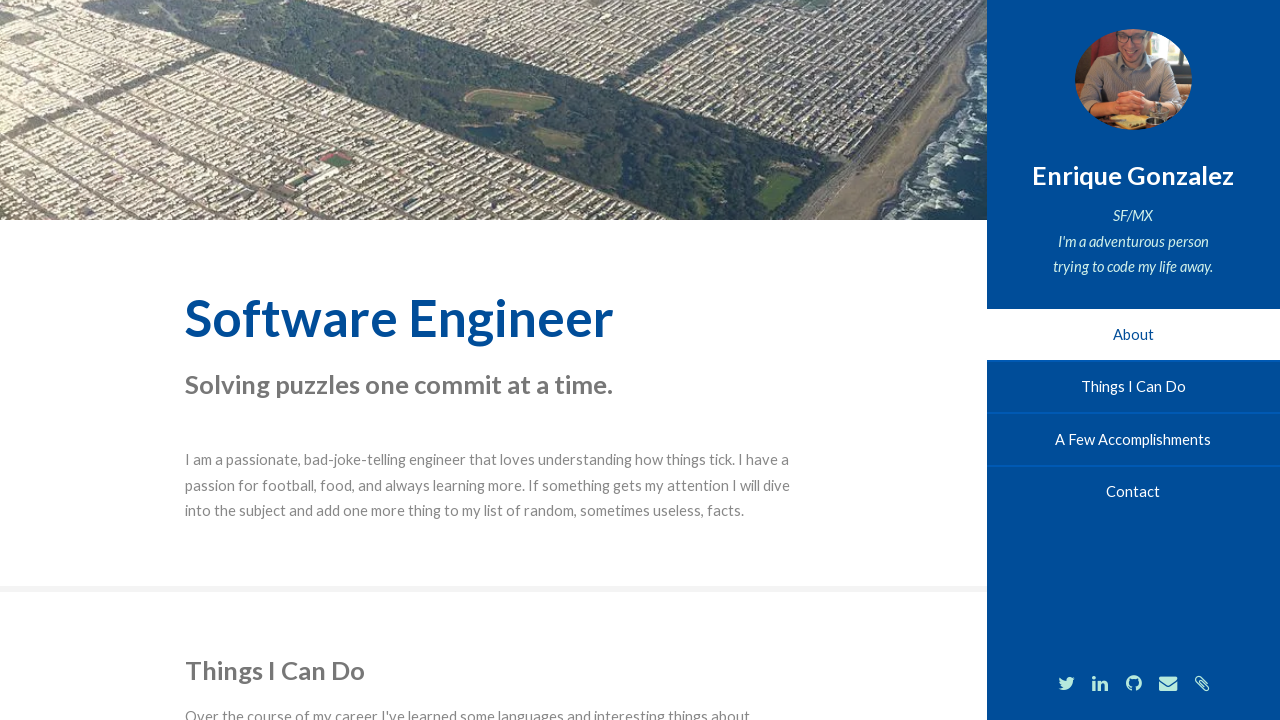

Waited 2 seconds after homepage load
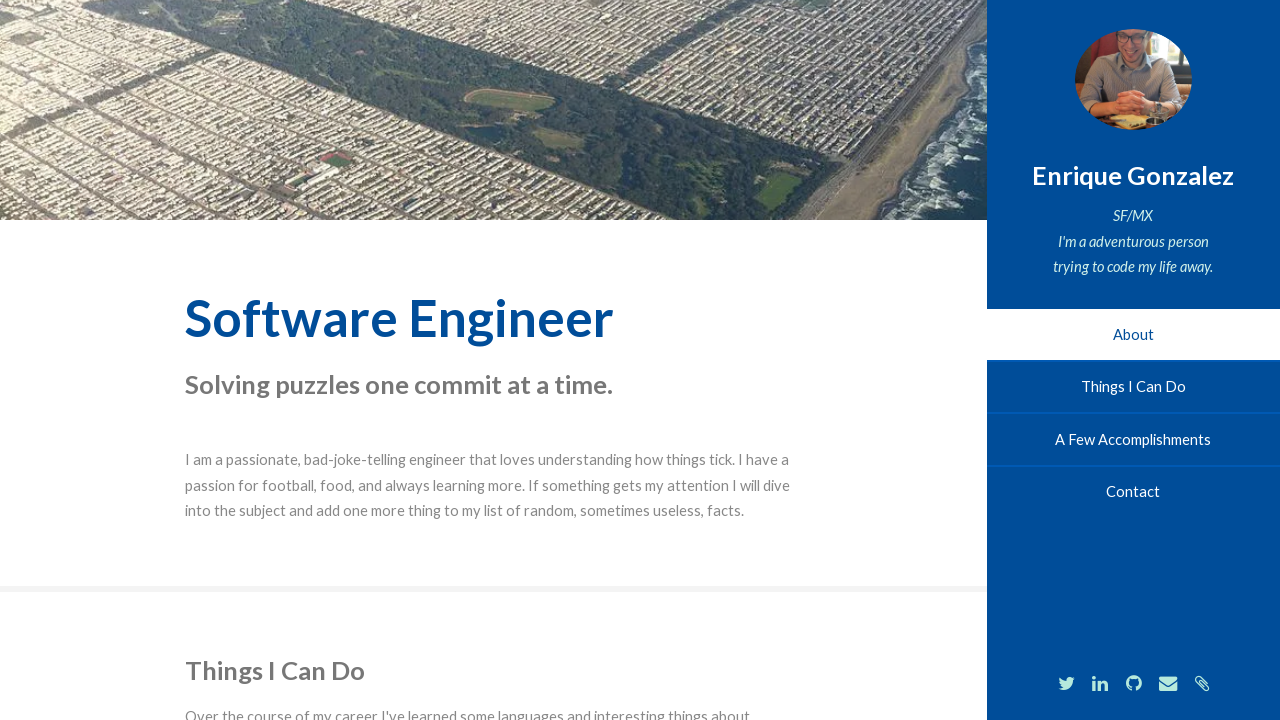

Located header element
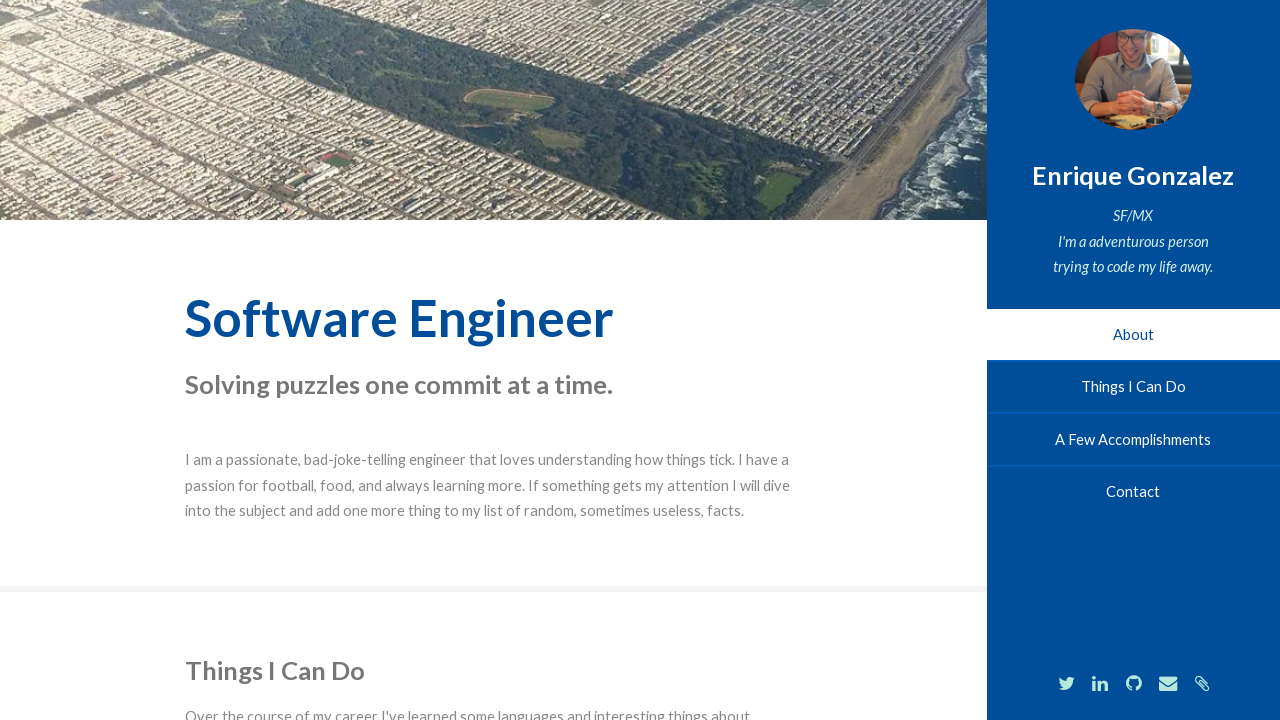

Waited 2 seconds for page to settle
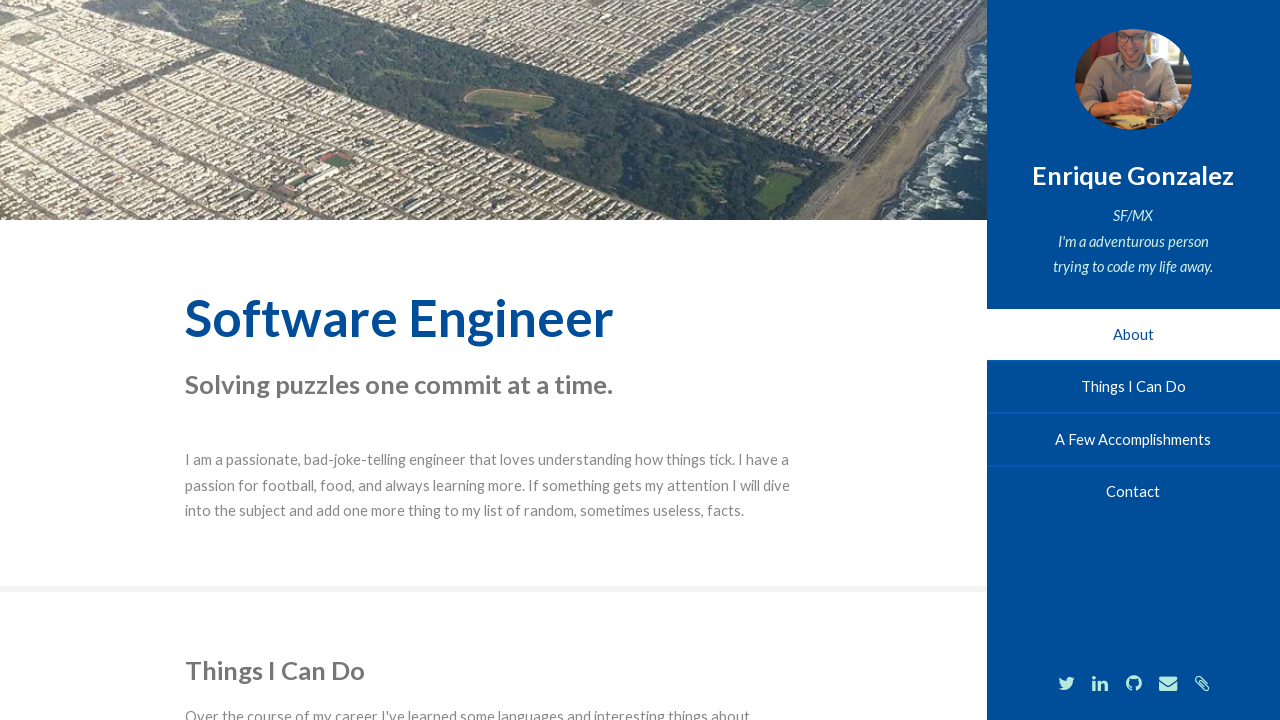

Clicked on the 'two' section link at (1133, 387) on #two-link
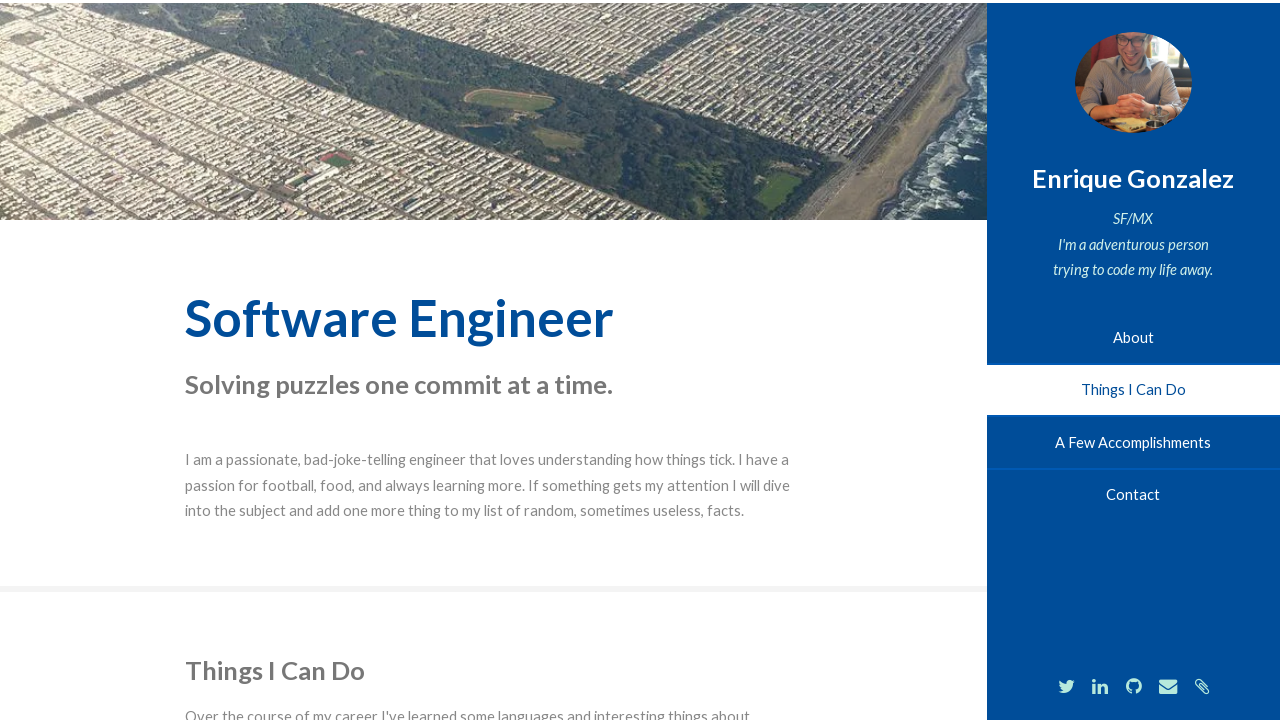

Navigated back to homepage (https://enriquegh.com)
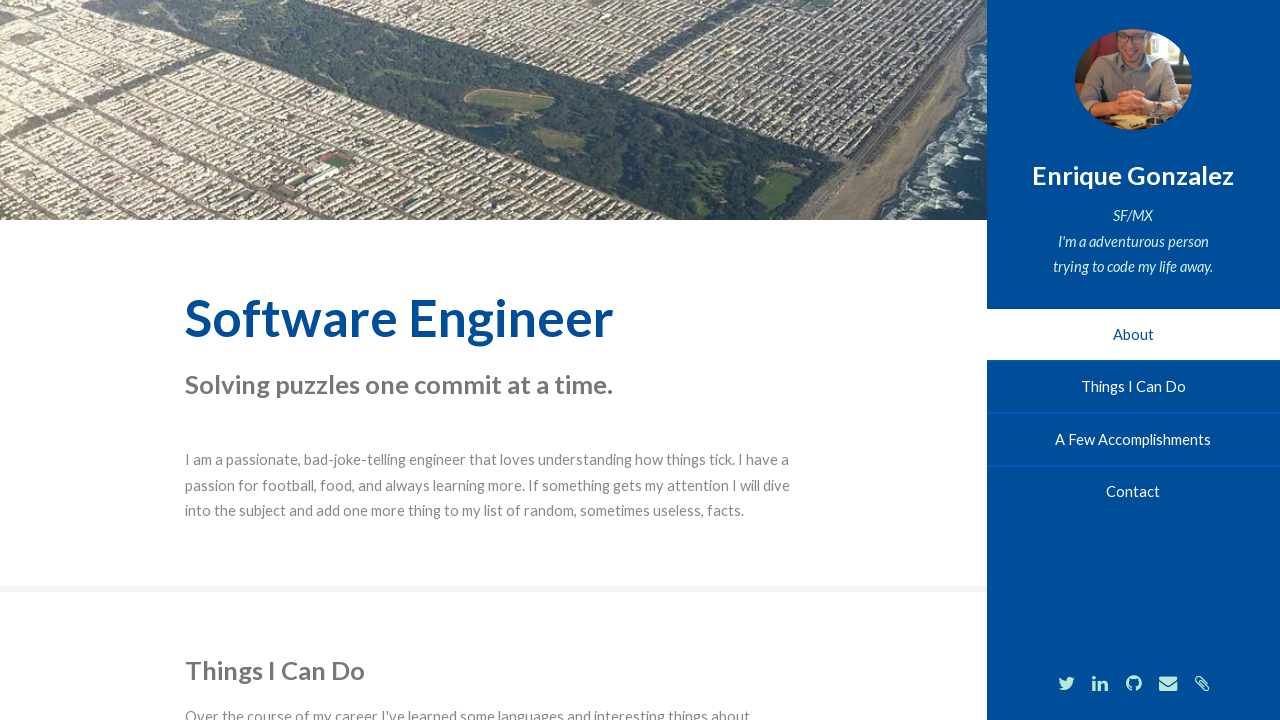

Waited 2 seconds after homepage load
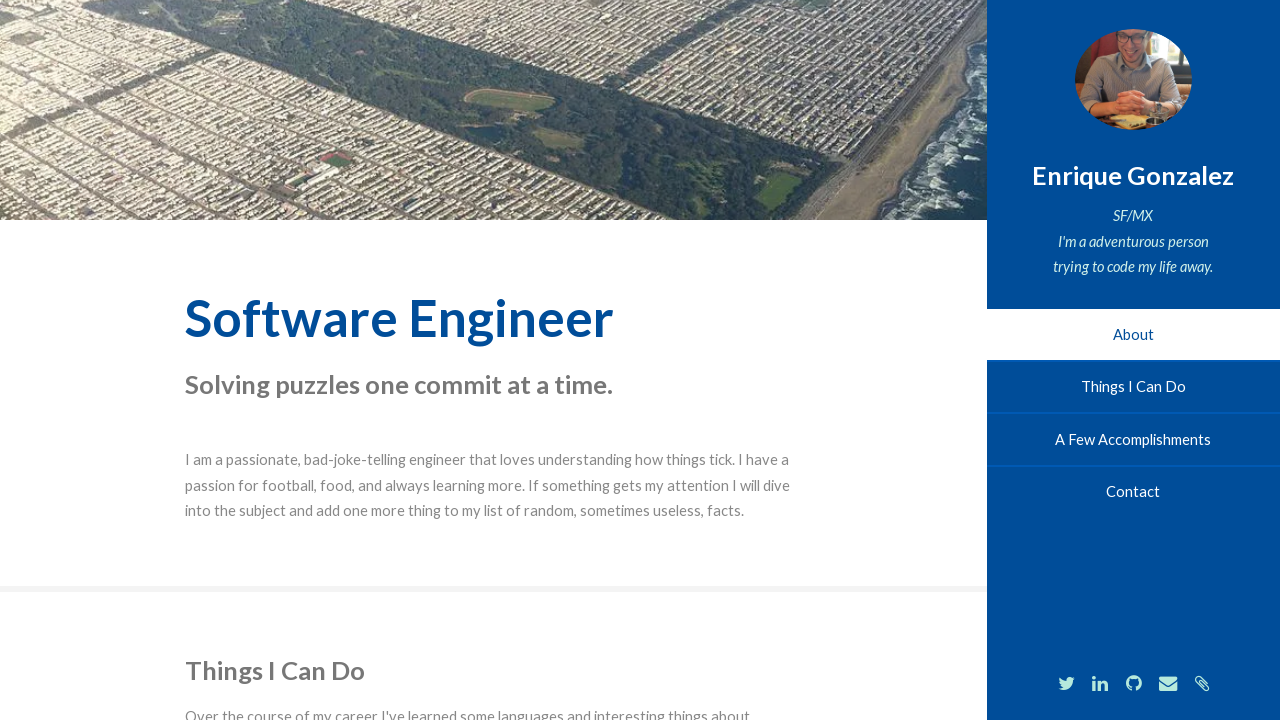

Located header element
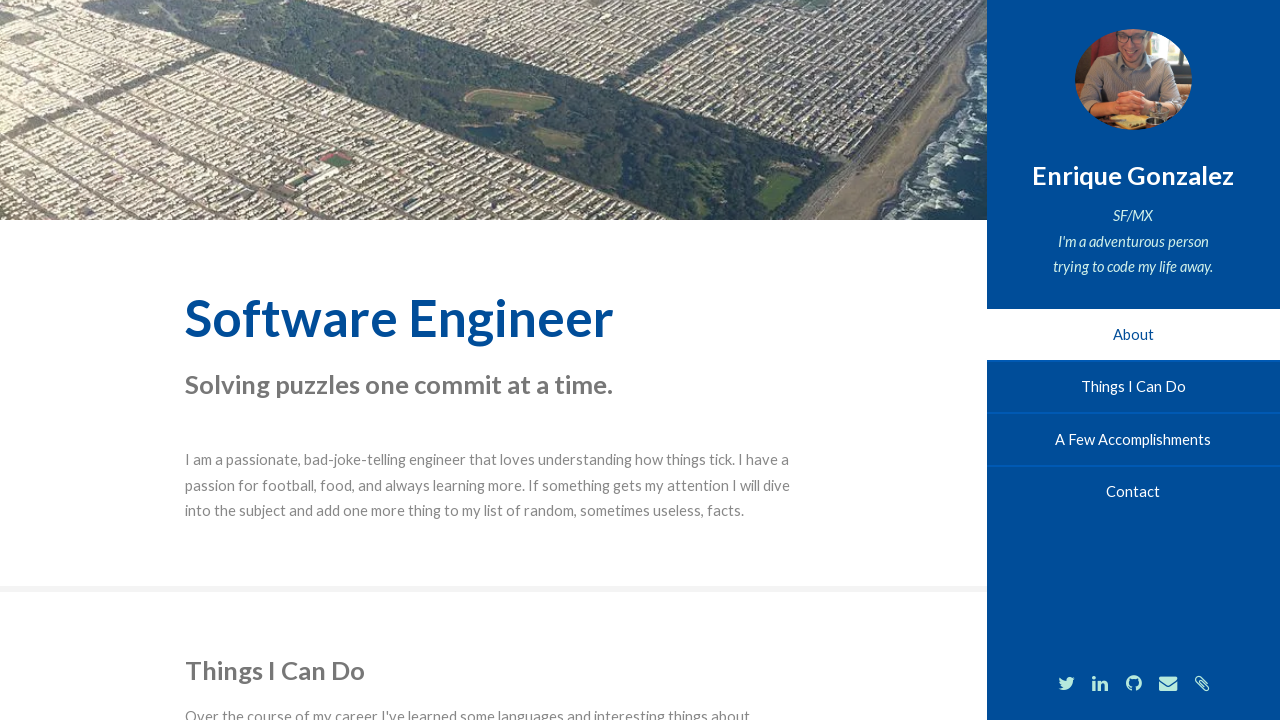

Waited 2 seconds for page to settle
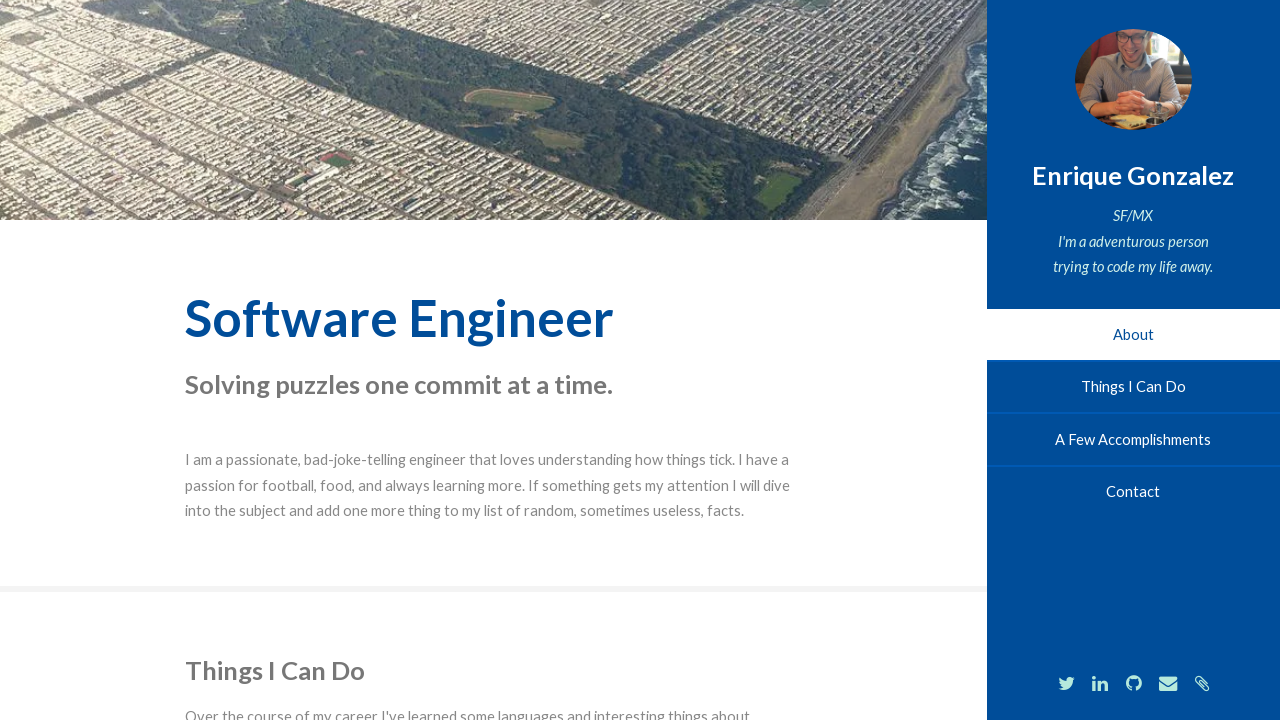

Clicked on the 'two' section link at (1133, 387) on #two-link
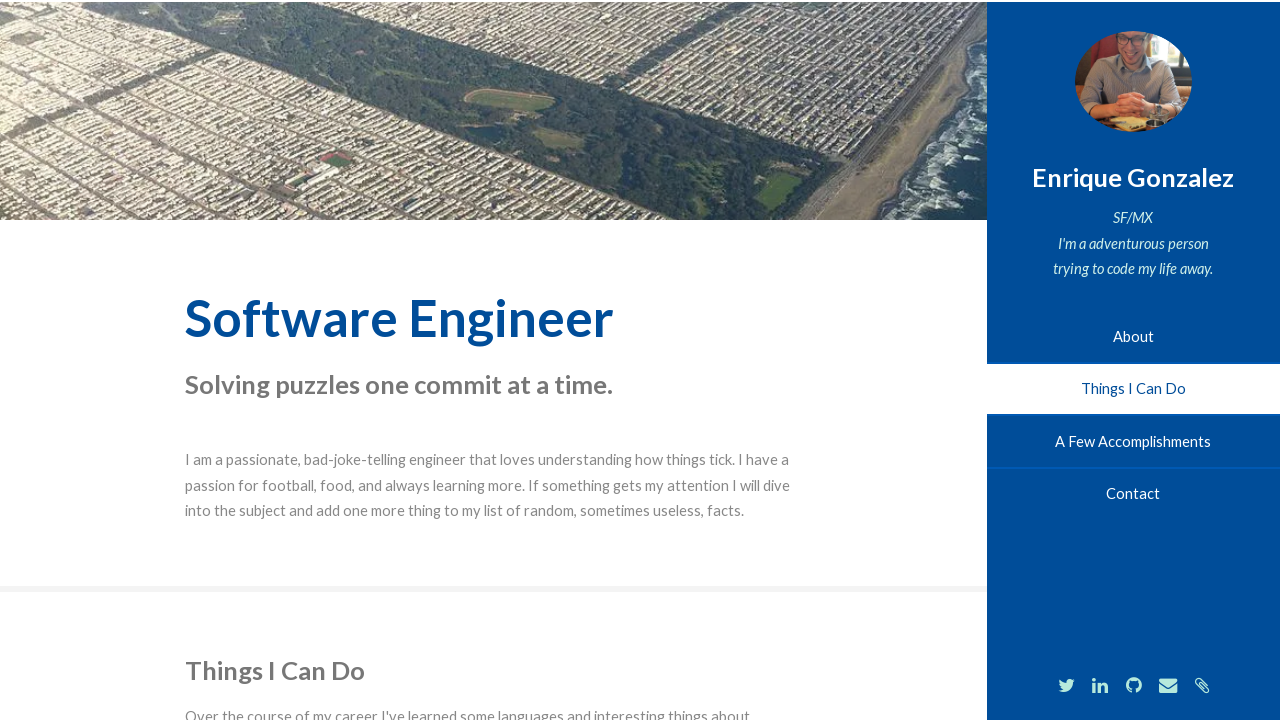

Navigated back to homepage (https://enriquegh.com)
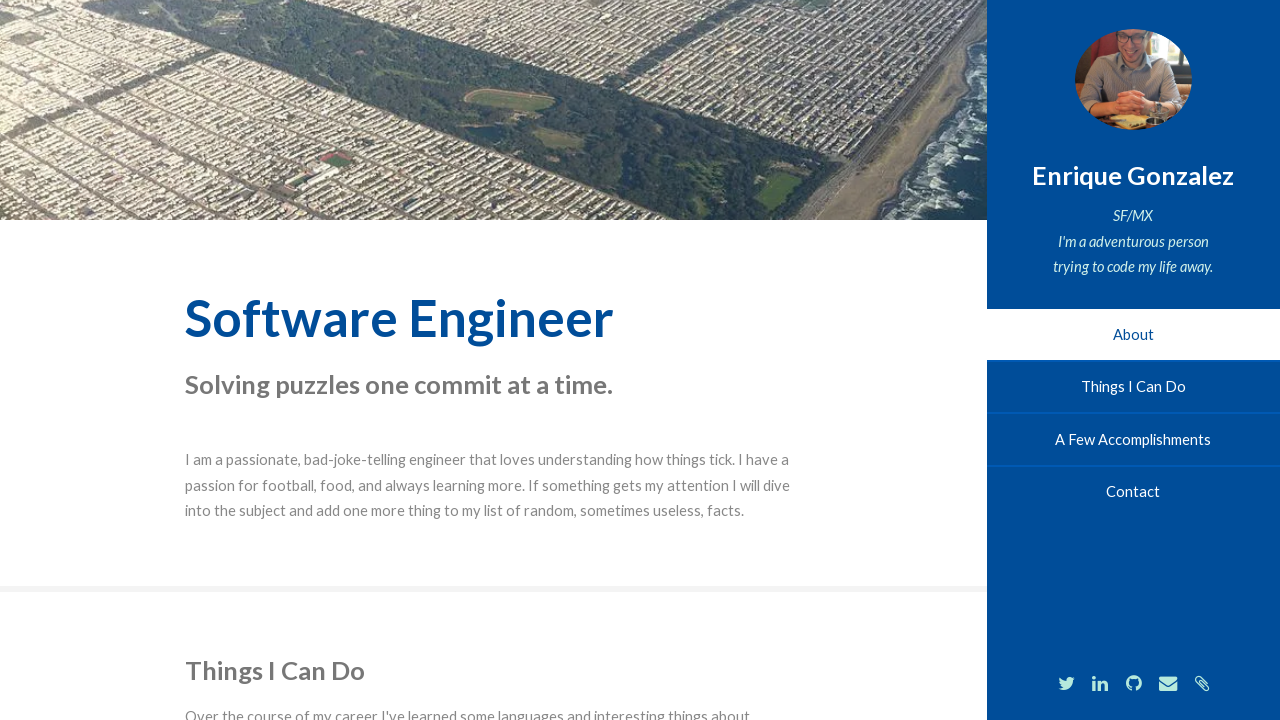

Waited 2 seconds after homepage load
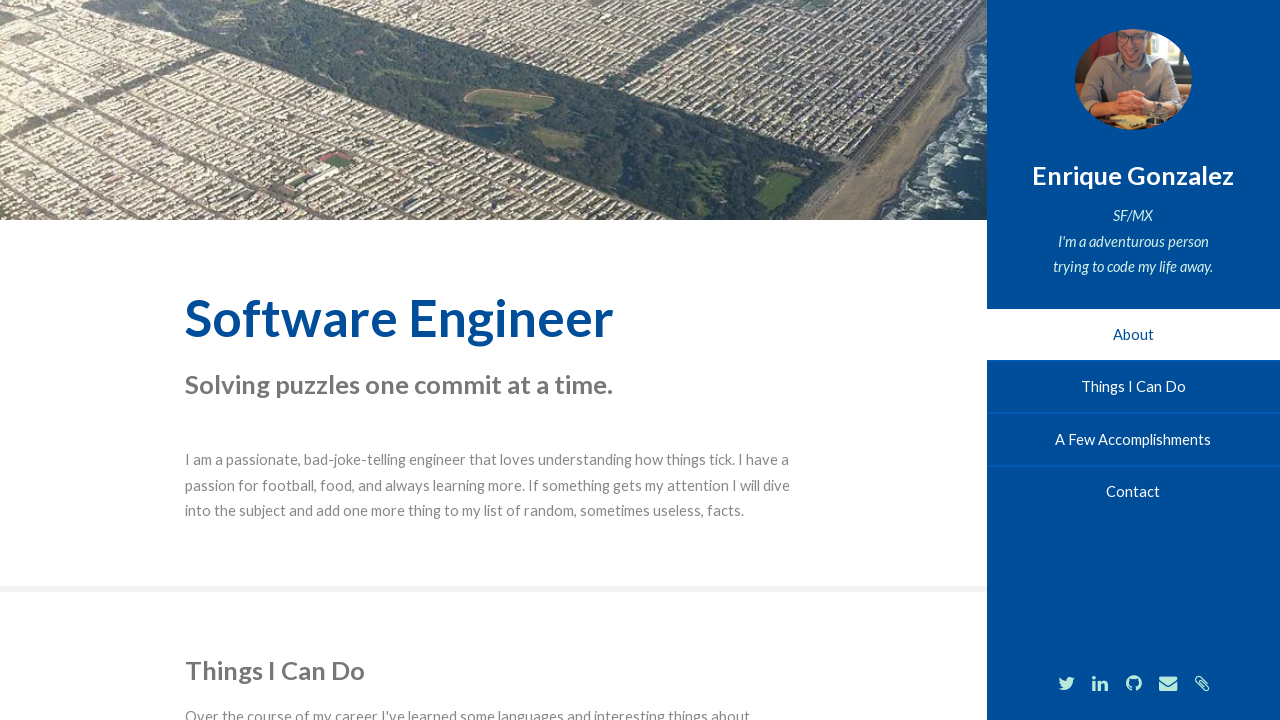

Located header element
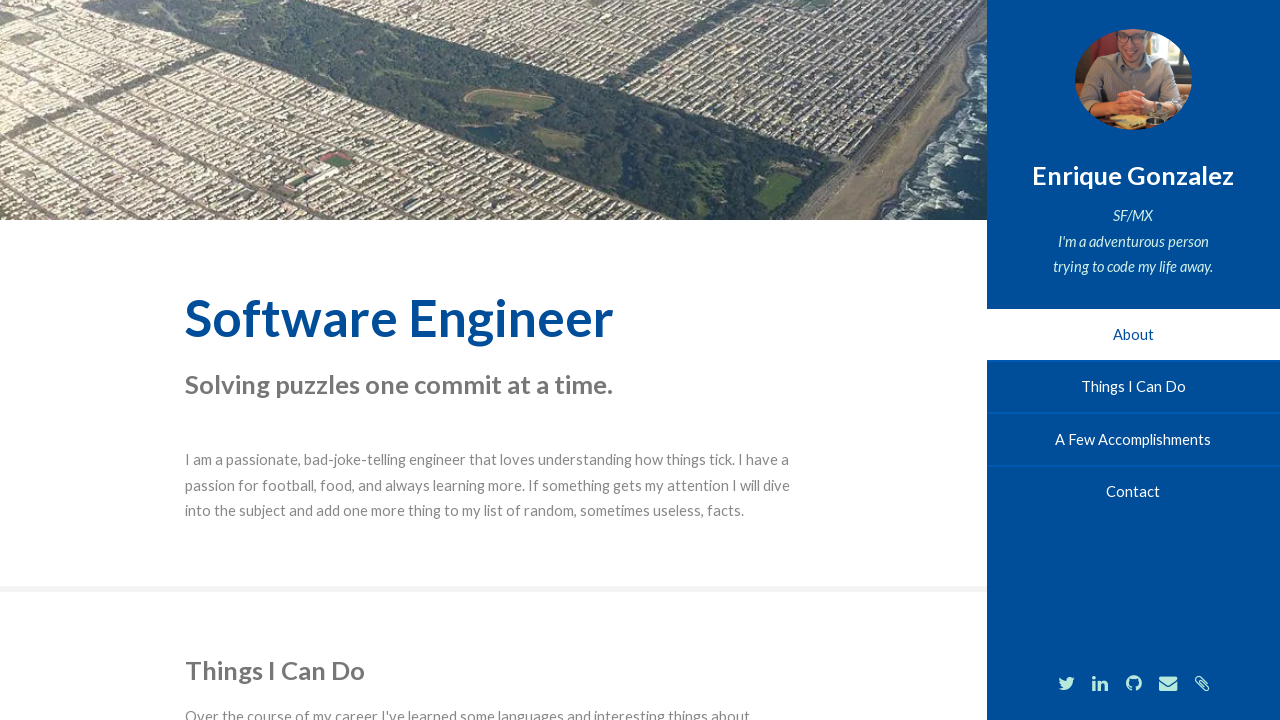

Waited 2 seconds for page to settle
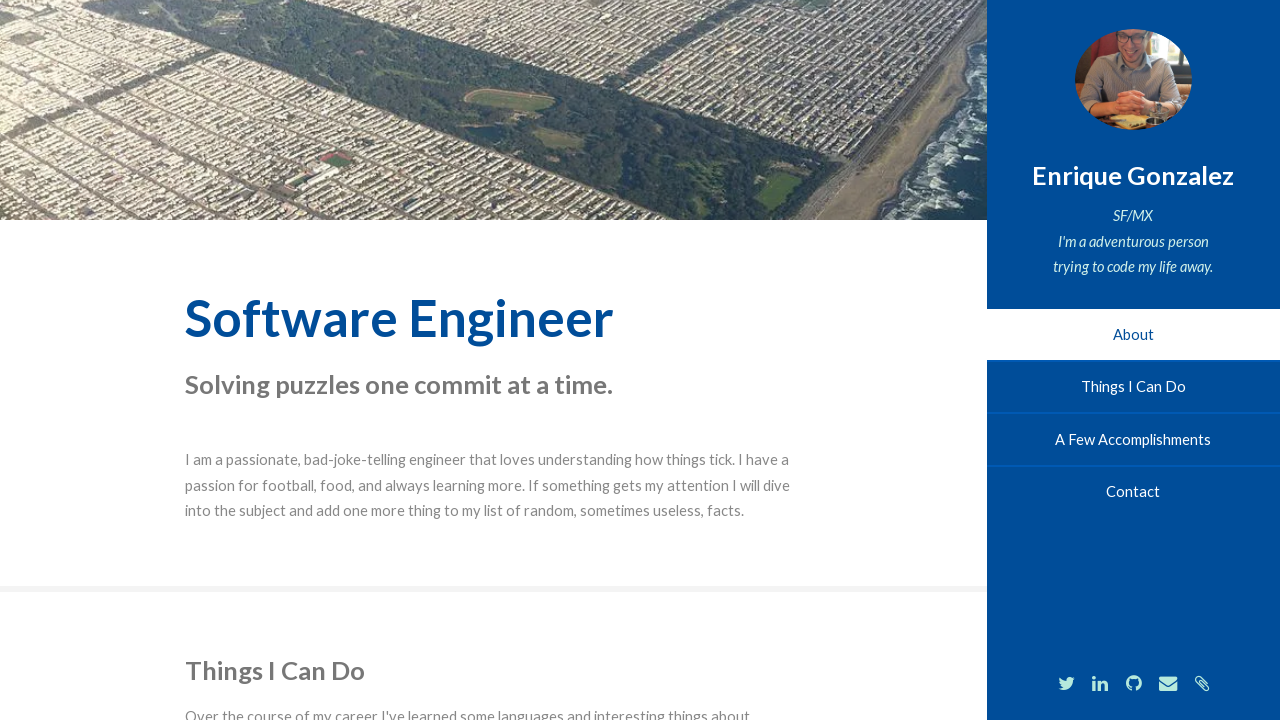

Clicked on the 'two' section link at (1133, 387) on #two-link
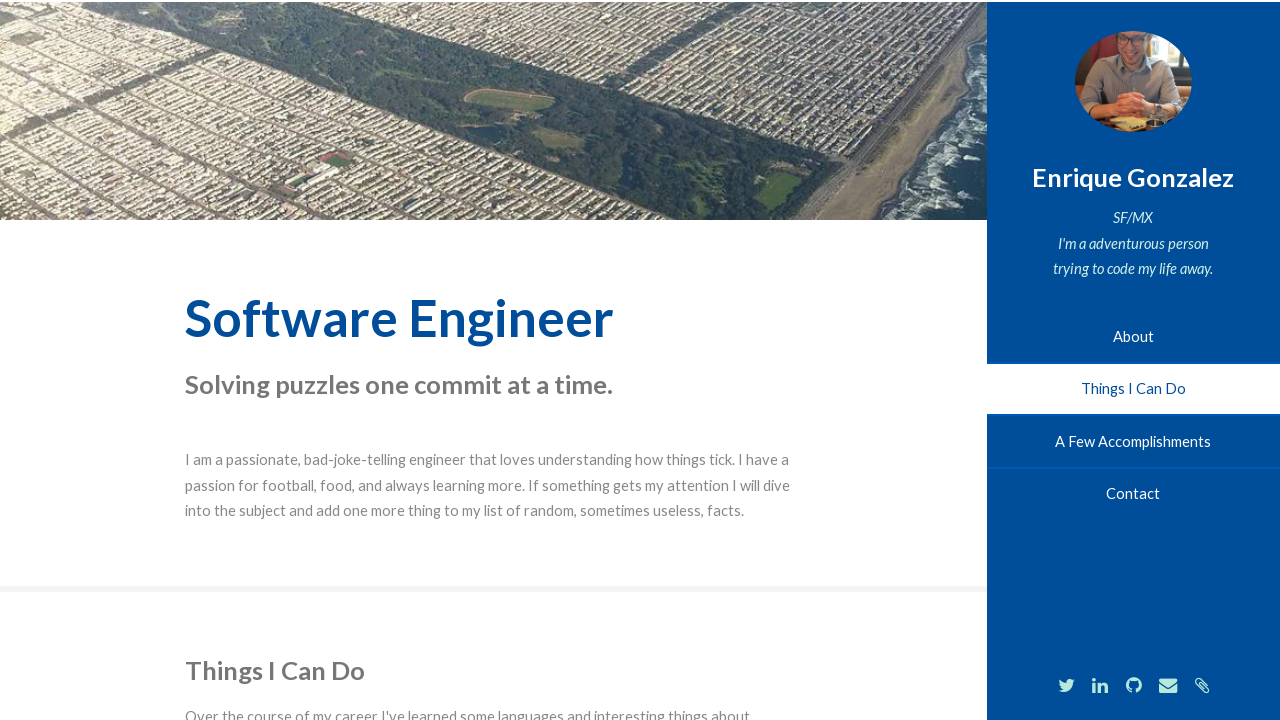

Navigated back to homepage (https://enriquegh.com)
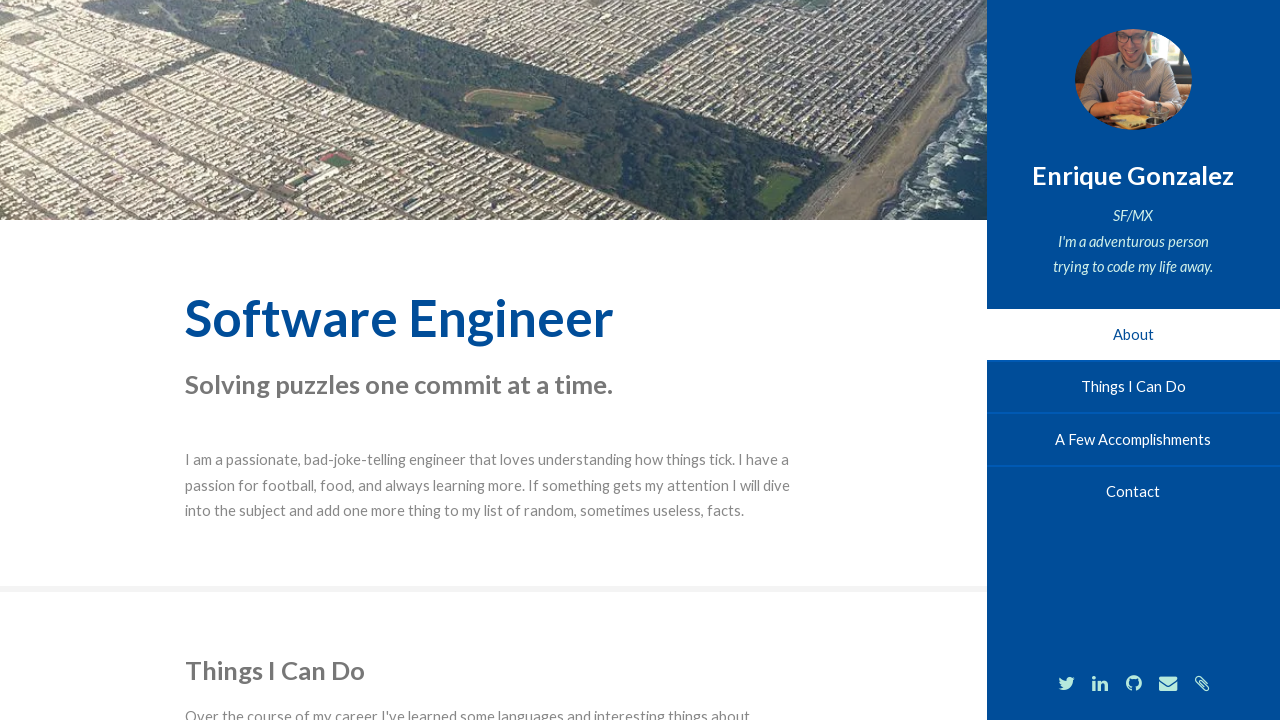

Waited 2 seconds after homepage load
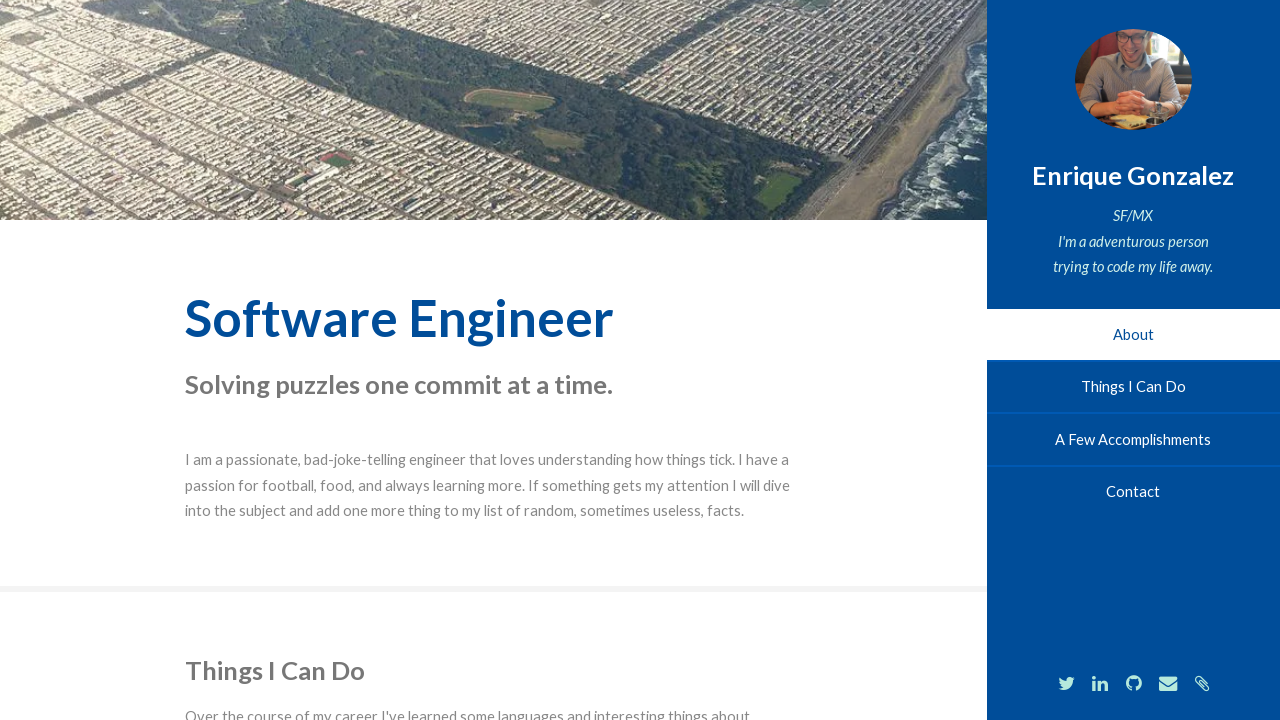

Located header element
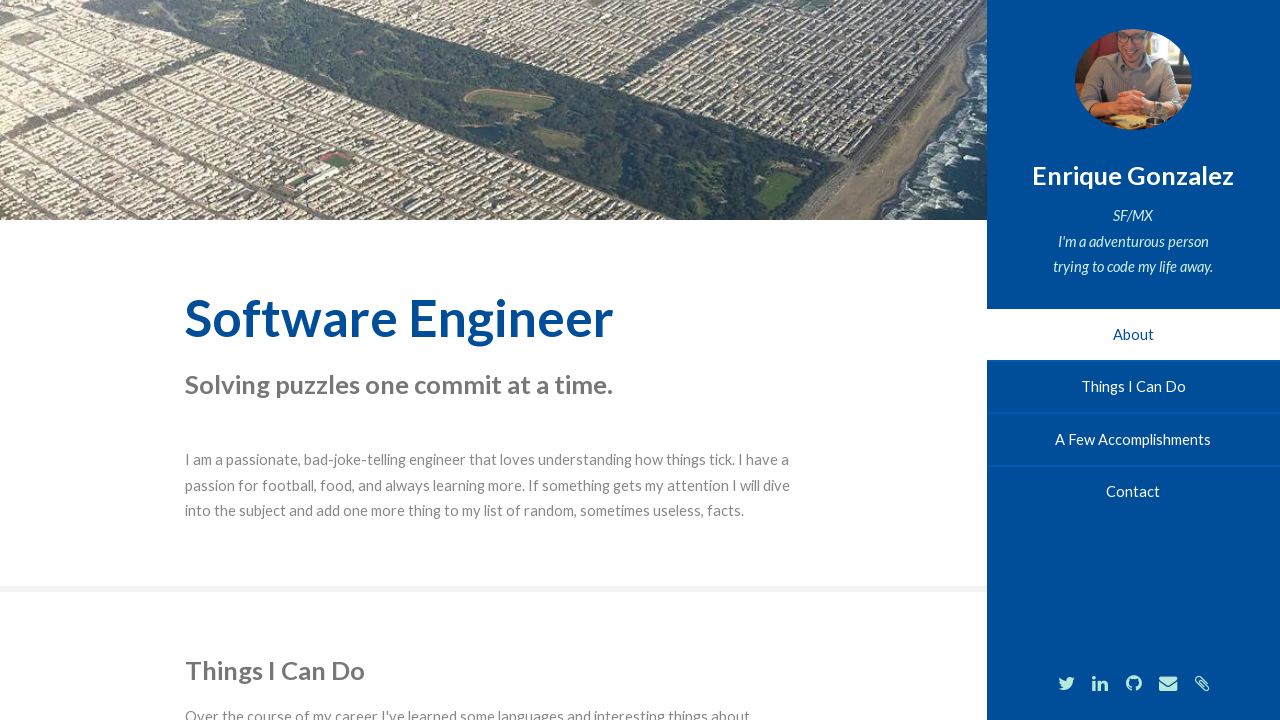

Waited 2 seconds for page to settle
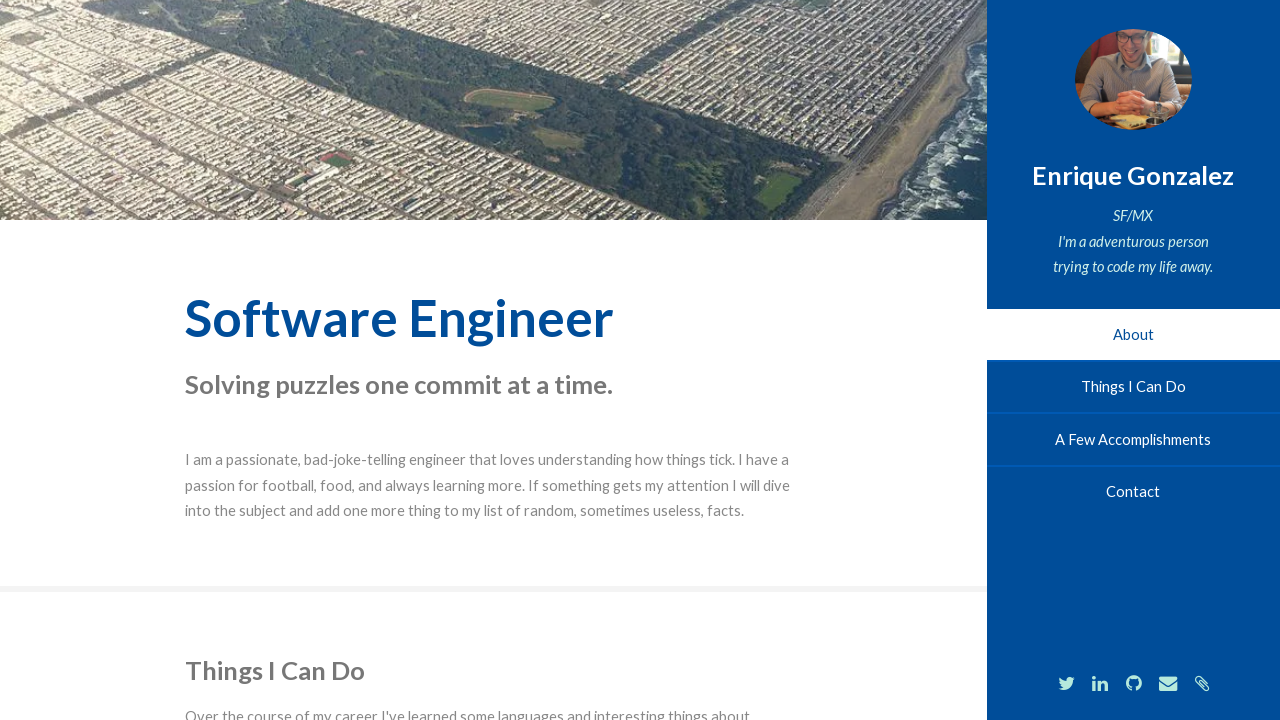

Clicked on the 'two' section link at (1133, 387) on #two-link
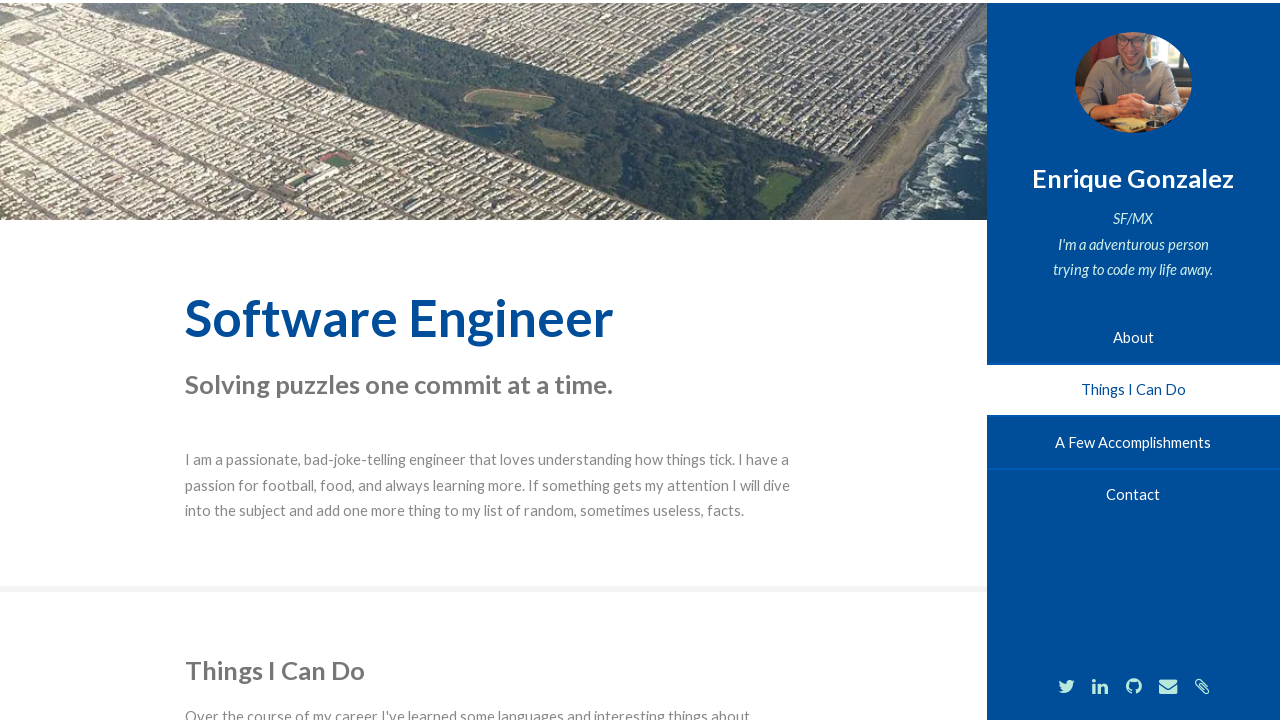

Navigated back to homepage (https://enriquegh.com)
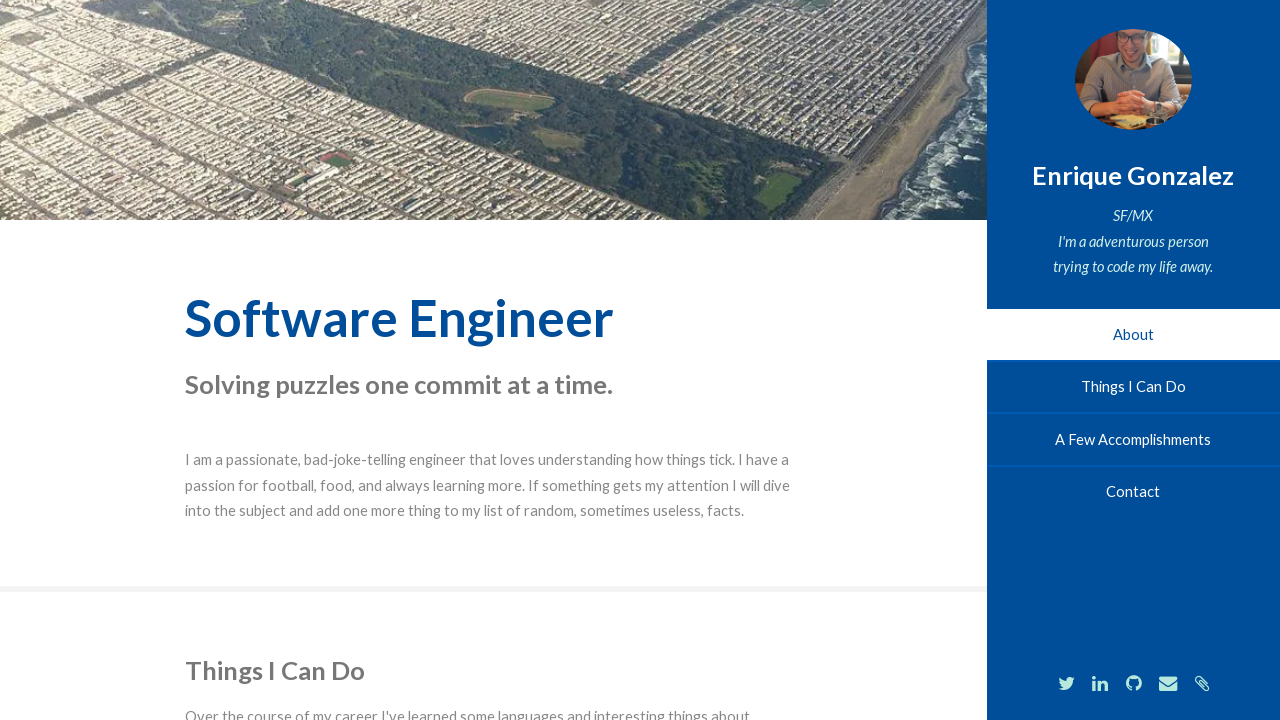

Waited 2 seconds after homepage load
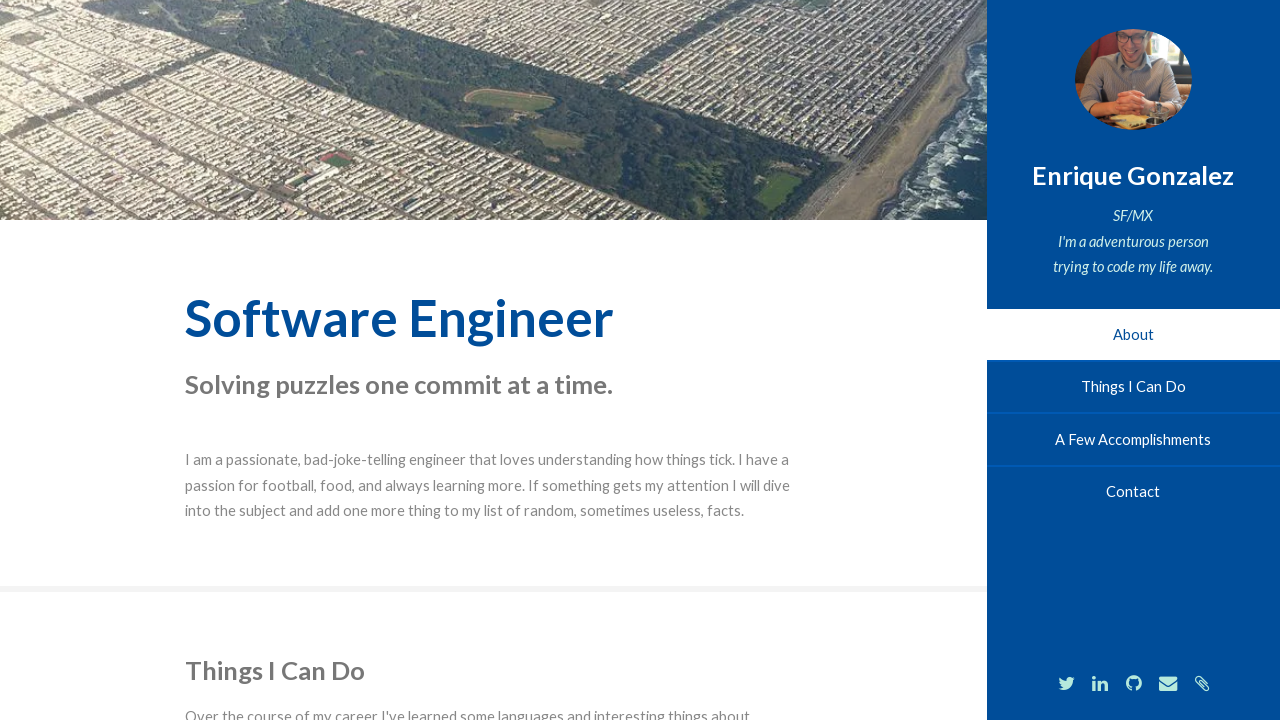

Located header element
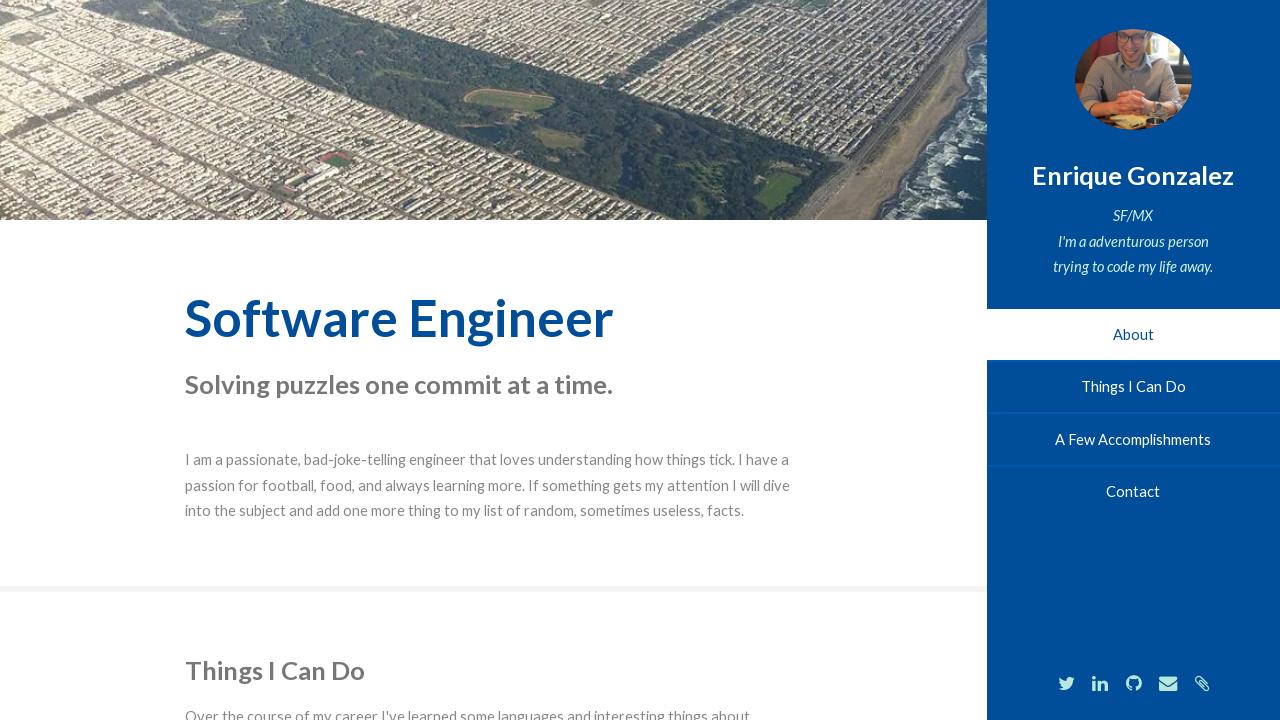

Waited 2 seconds for page to settle
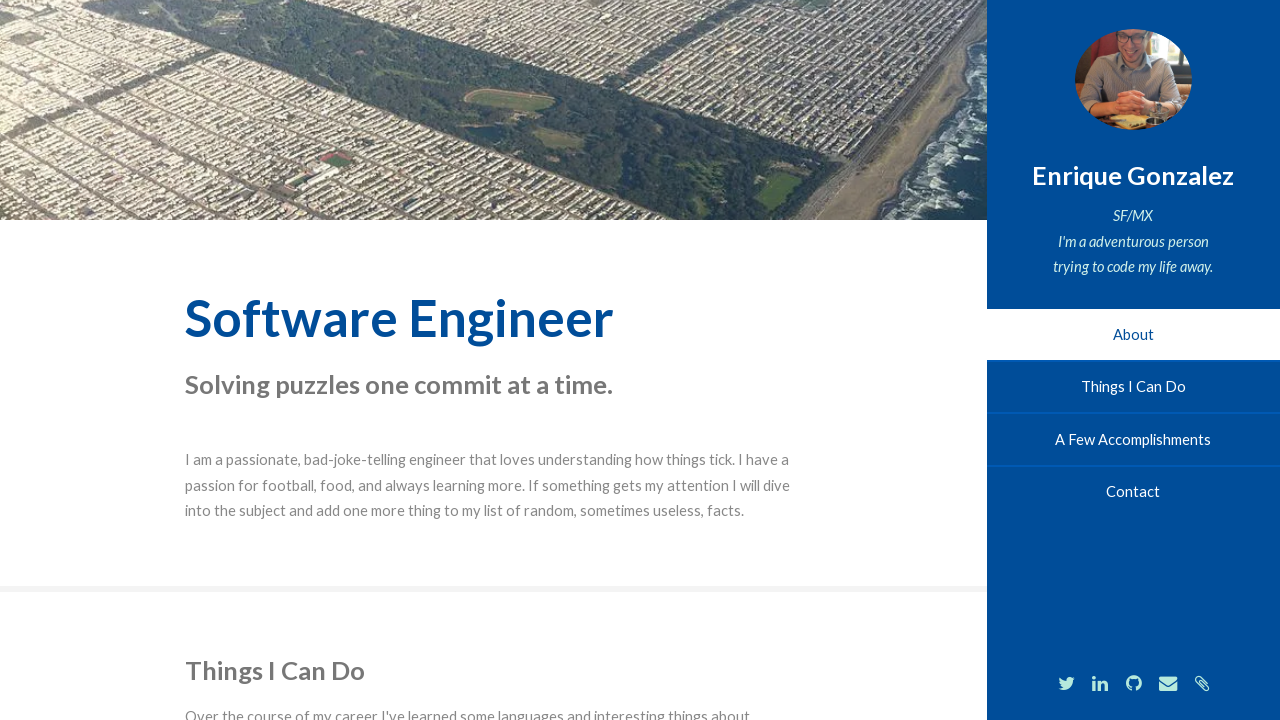

Clicked on the 'two' section link at (1133, 387) on #two-link
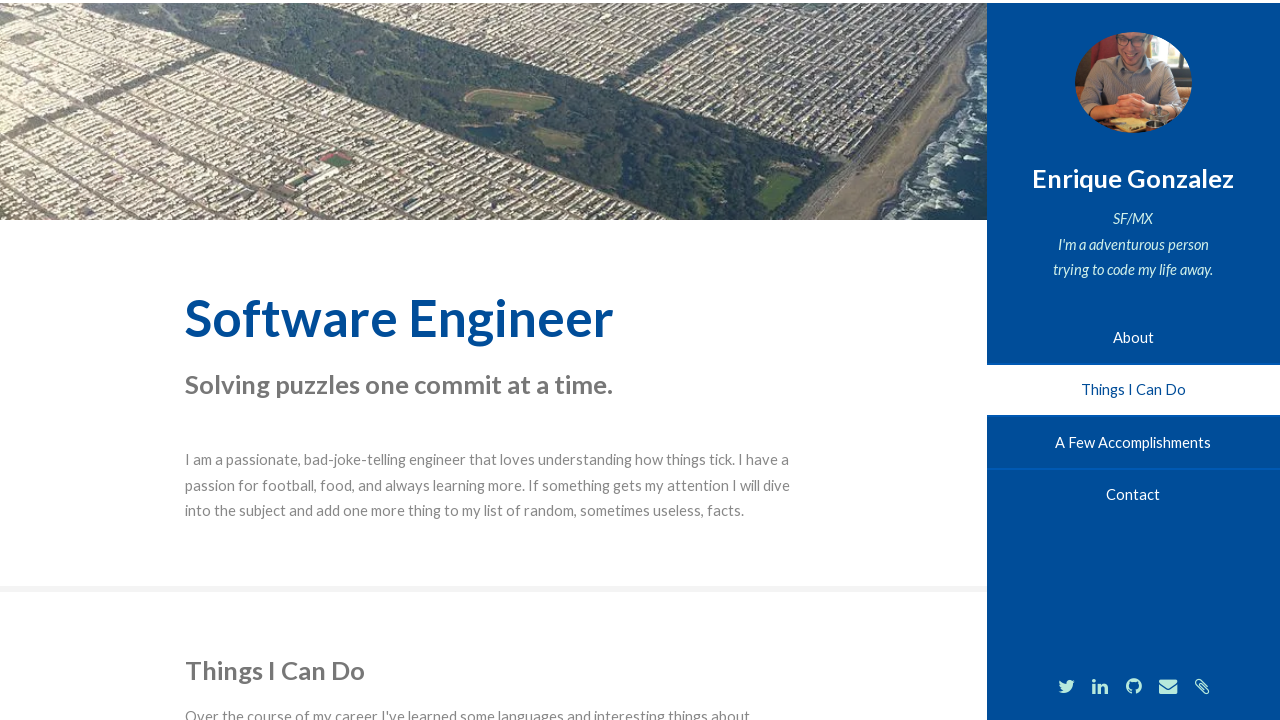

Navigated back to homepage (https://enriquegh.com)
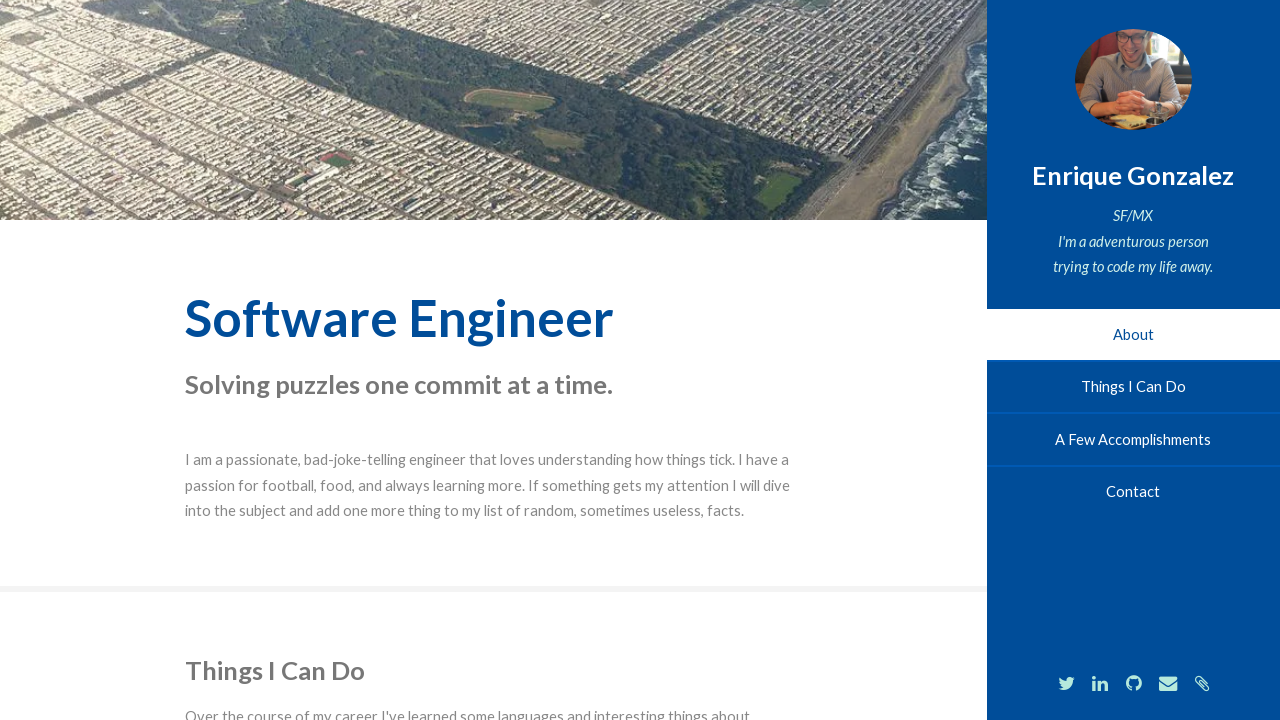

Waited 2 seconds after homepage load
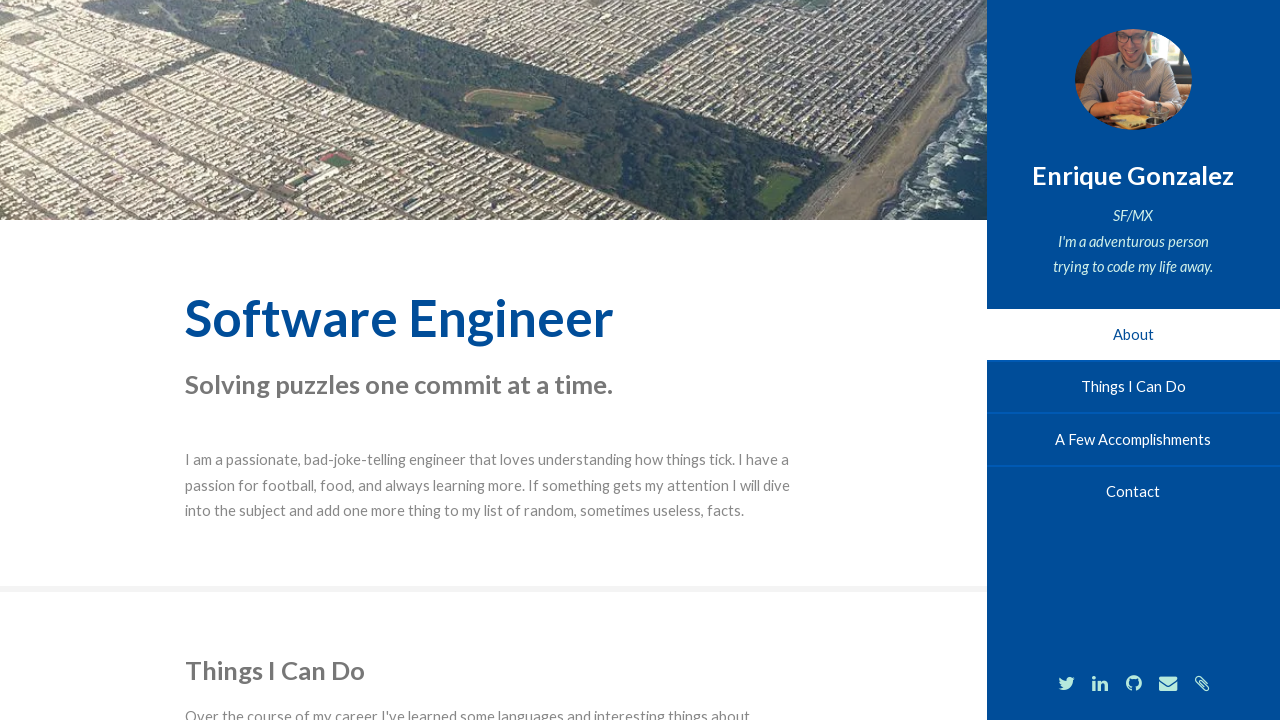

Located header element
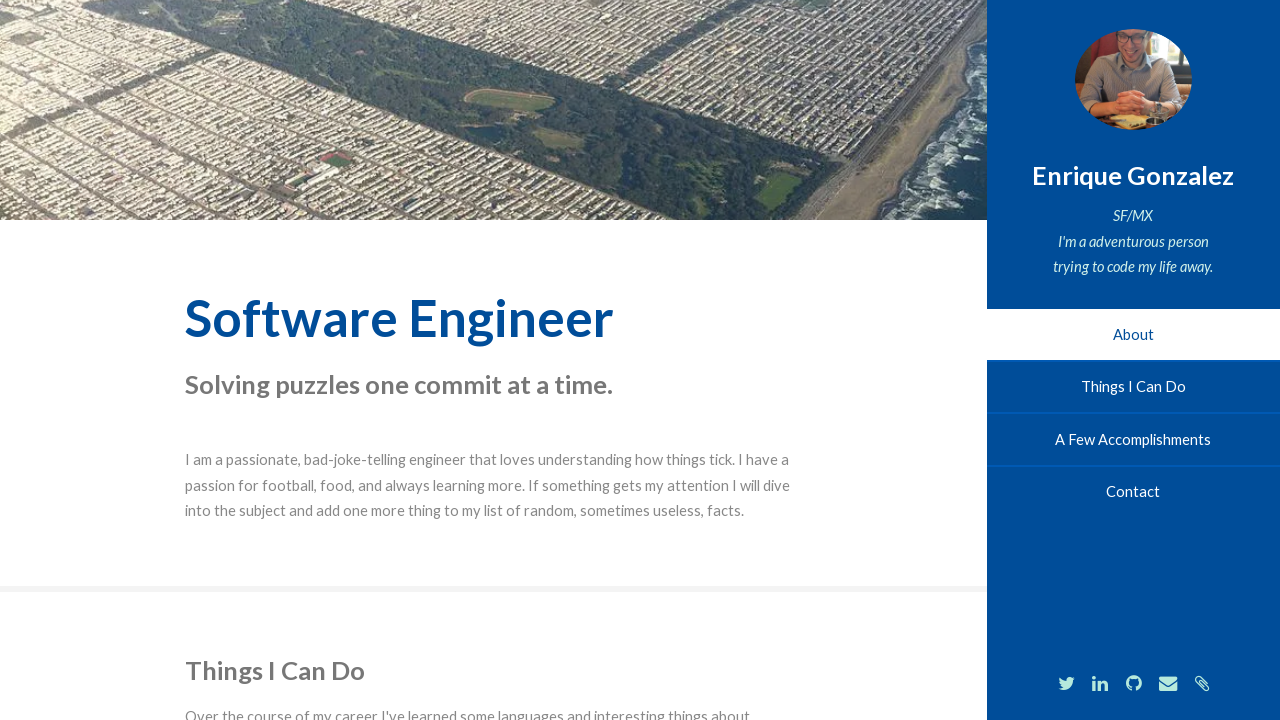

Waited 2 seconds for page to settle
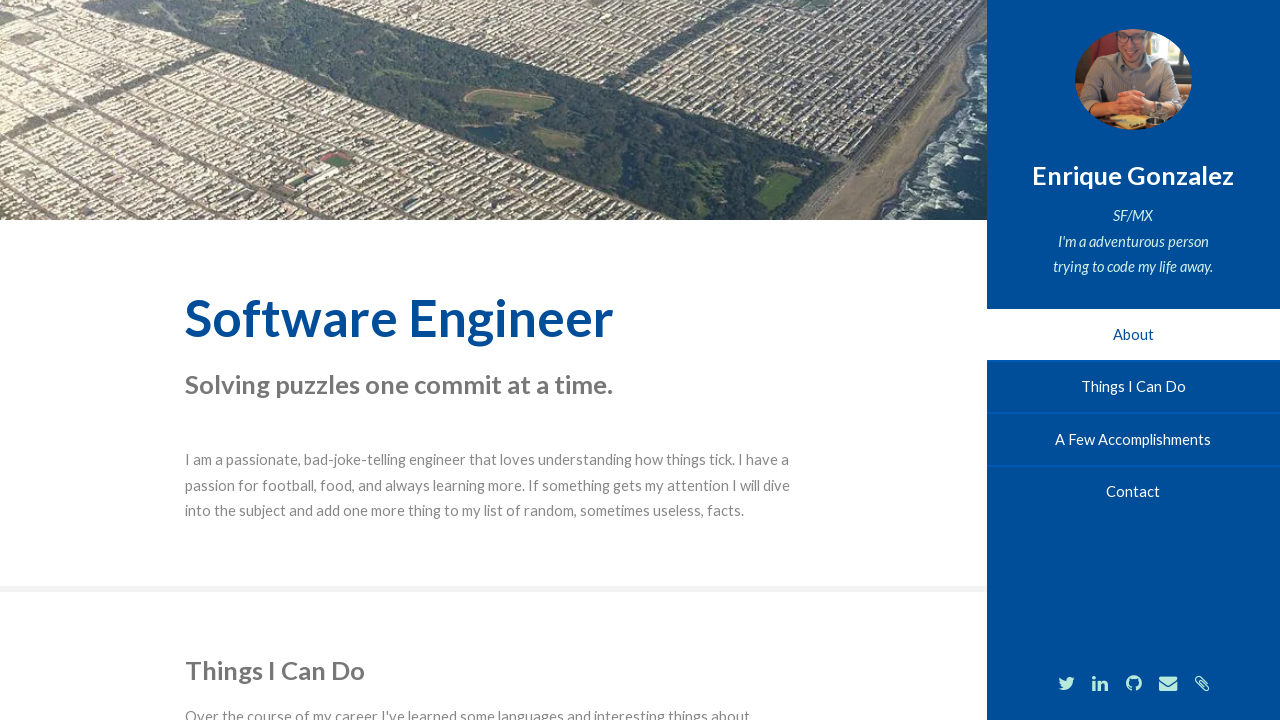

Clicked on the 'two' section link at (1133, 387) on #two-link
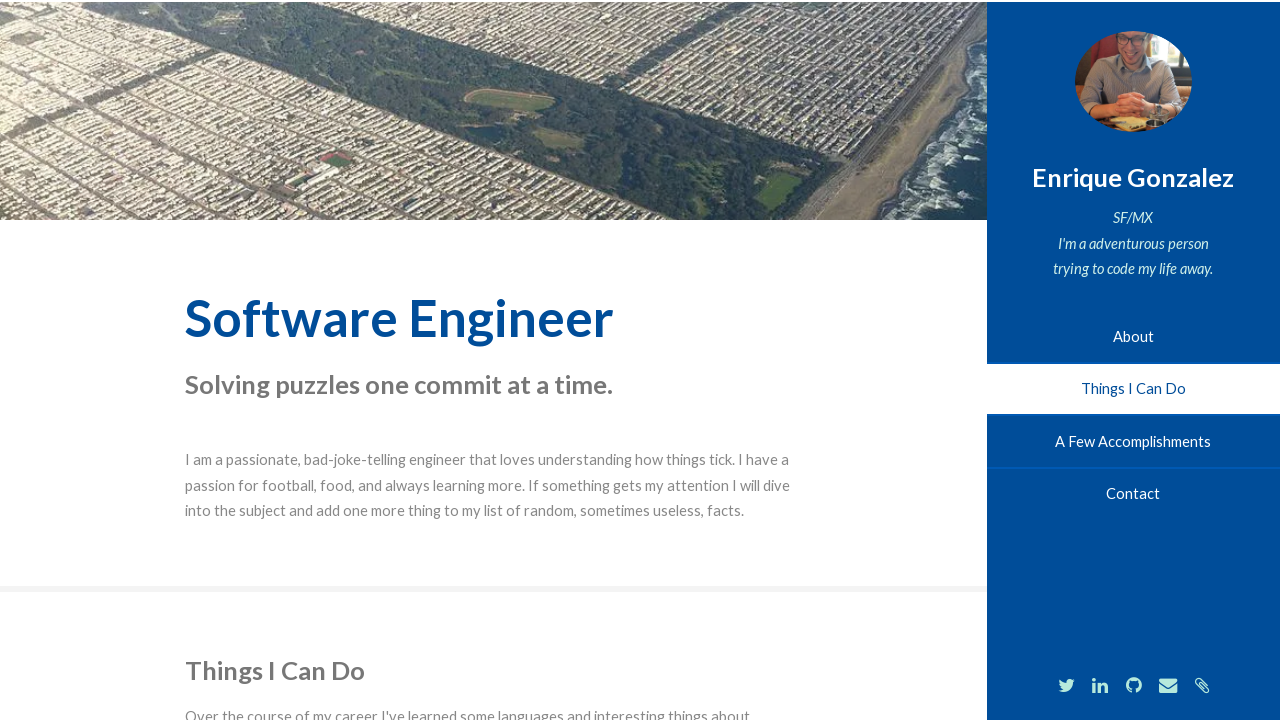

Navigated back to homepage (https://enriquegh.com)
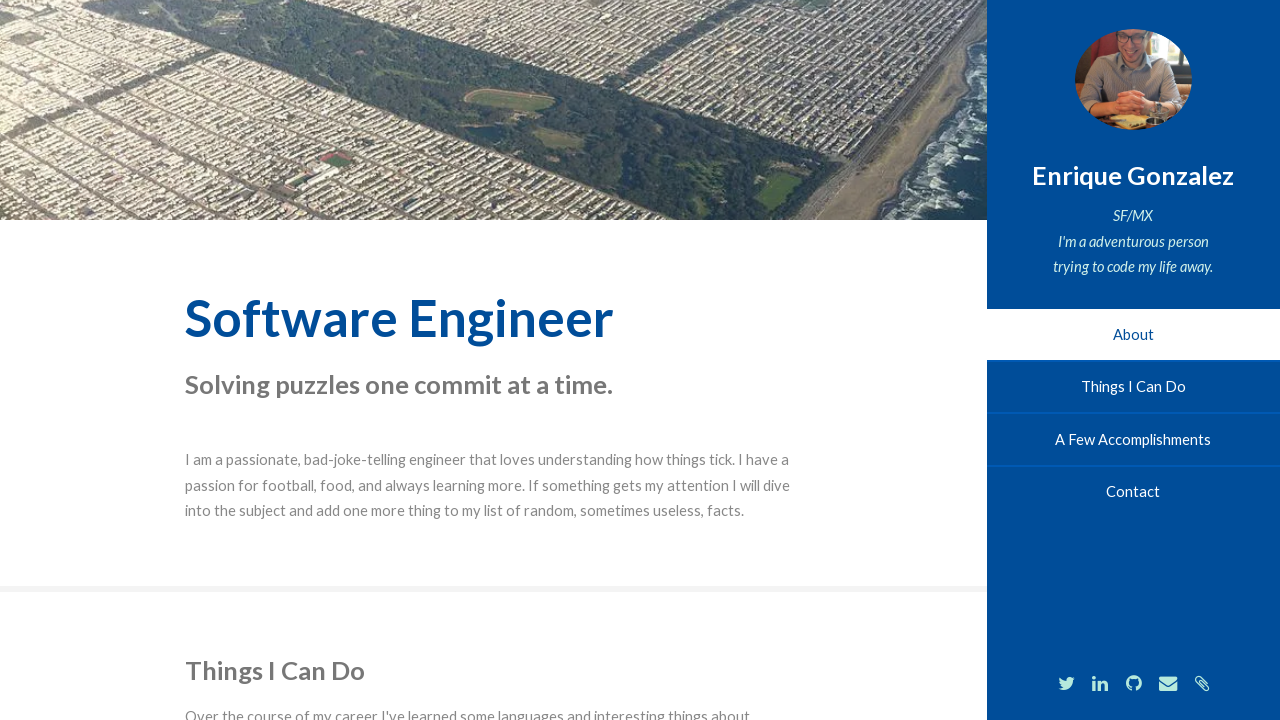

Waited 2 seconds after homepage load
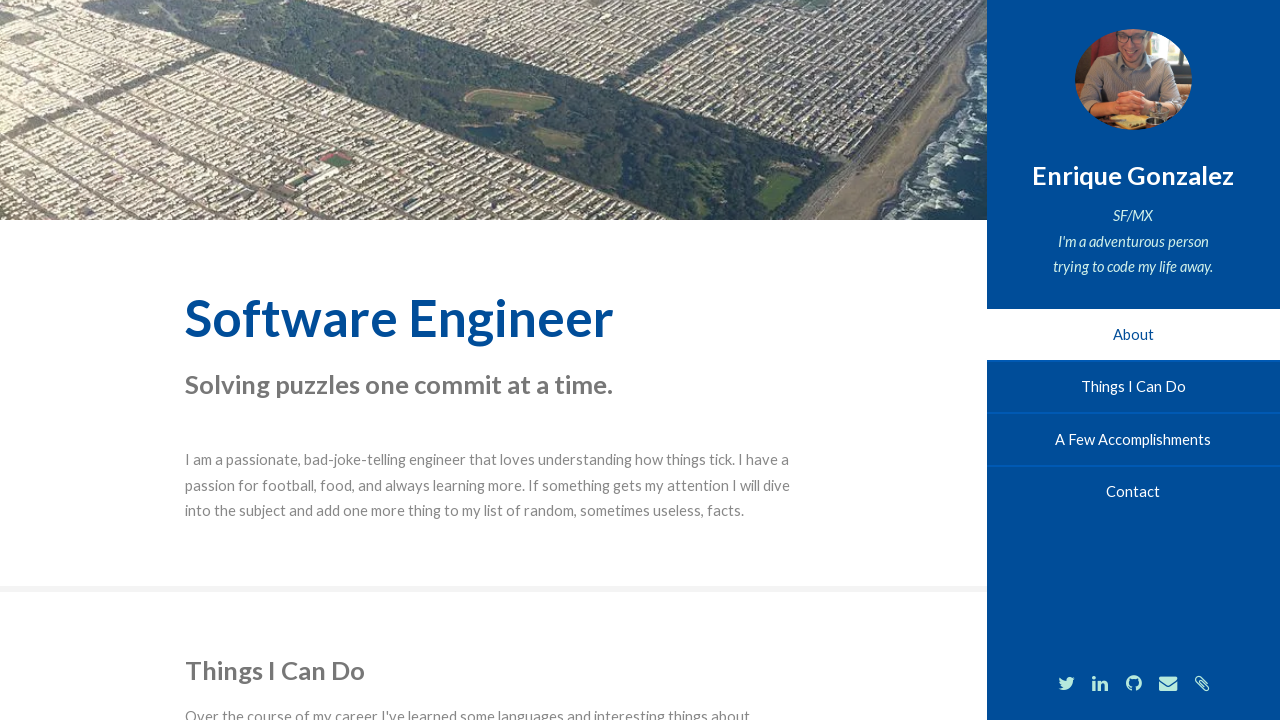

Located header element
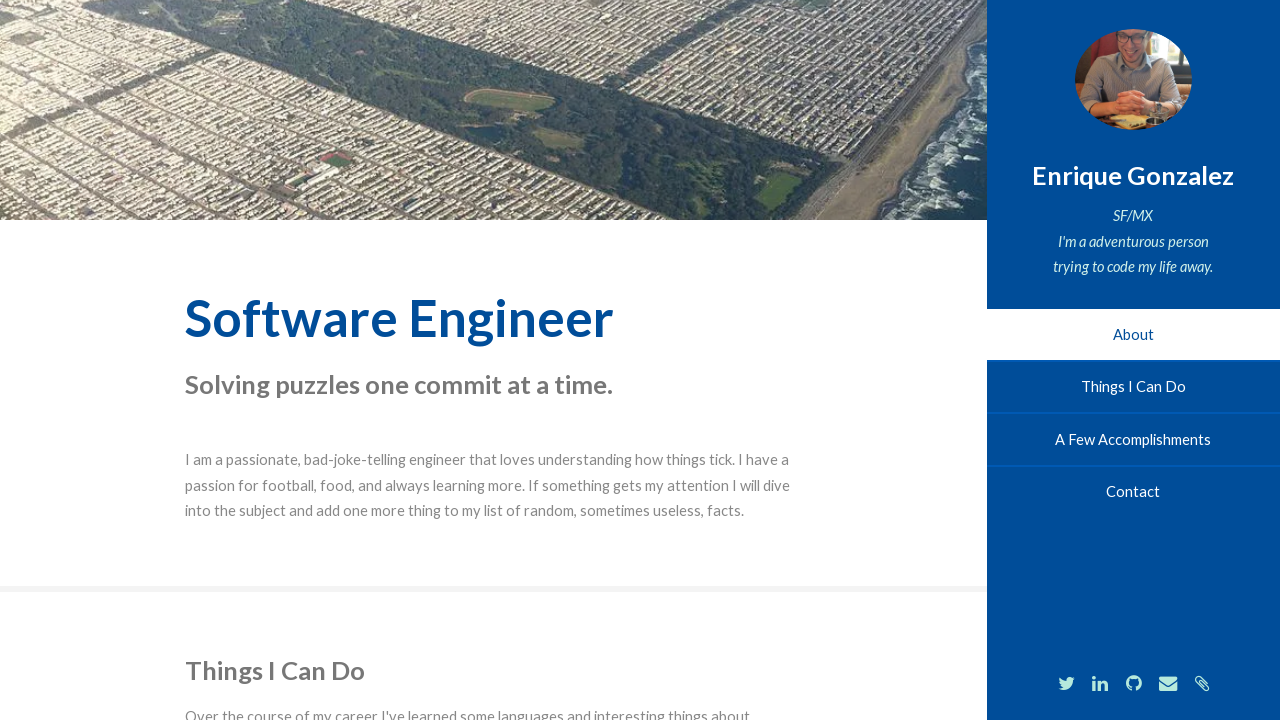

Waited 2 seconds for page to settle
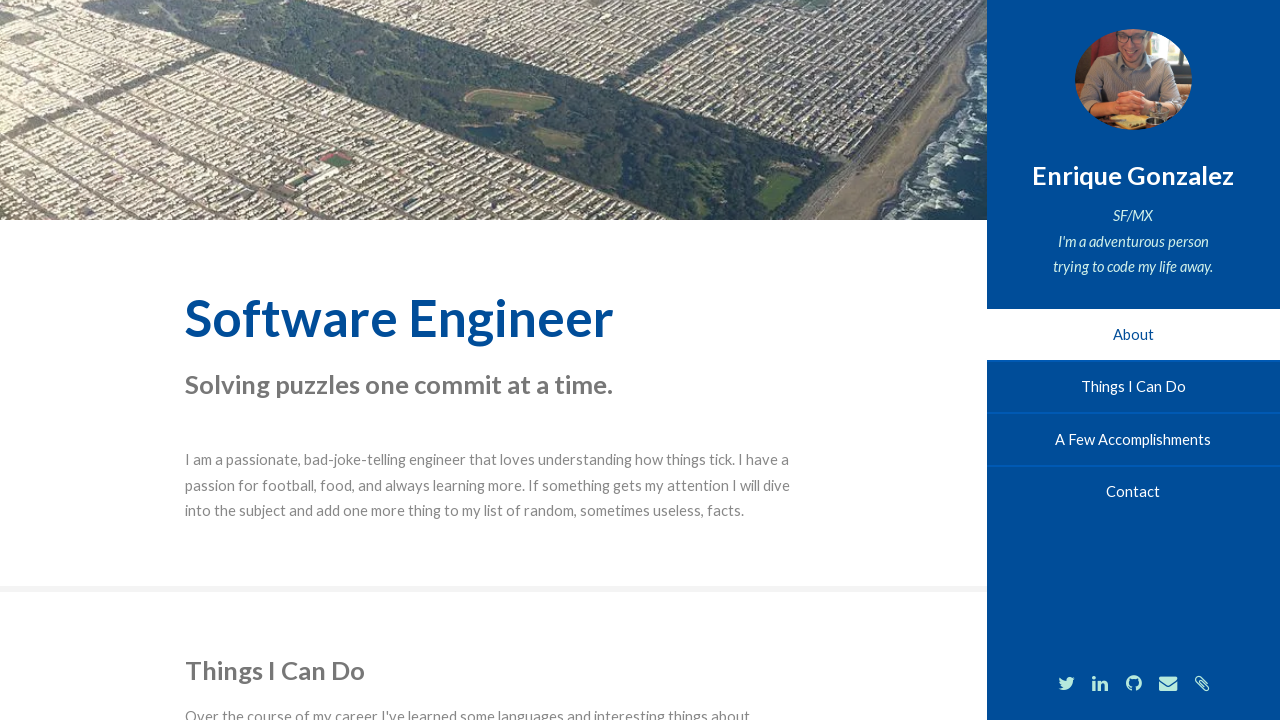

Clicked on the 'two' section link at (1133, 387) on #two-link
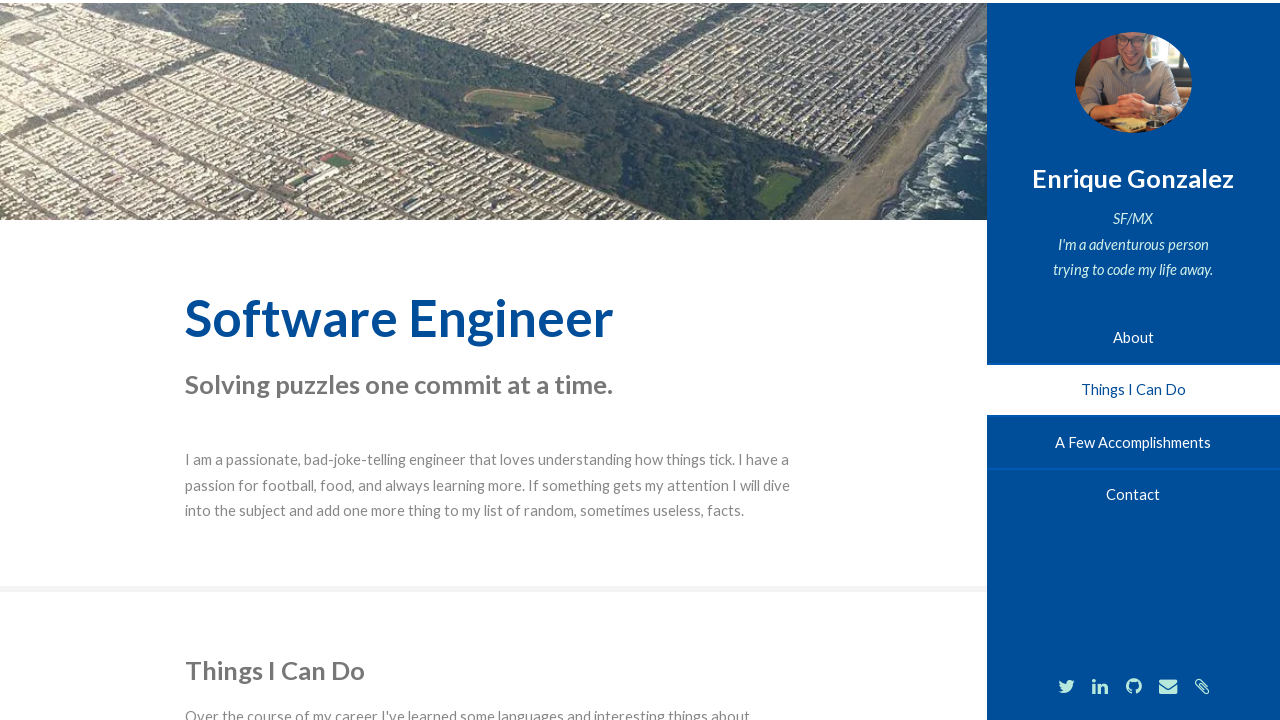

Navigated back to homepage (https://enriquegh.com)
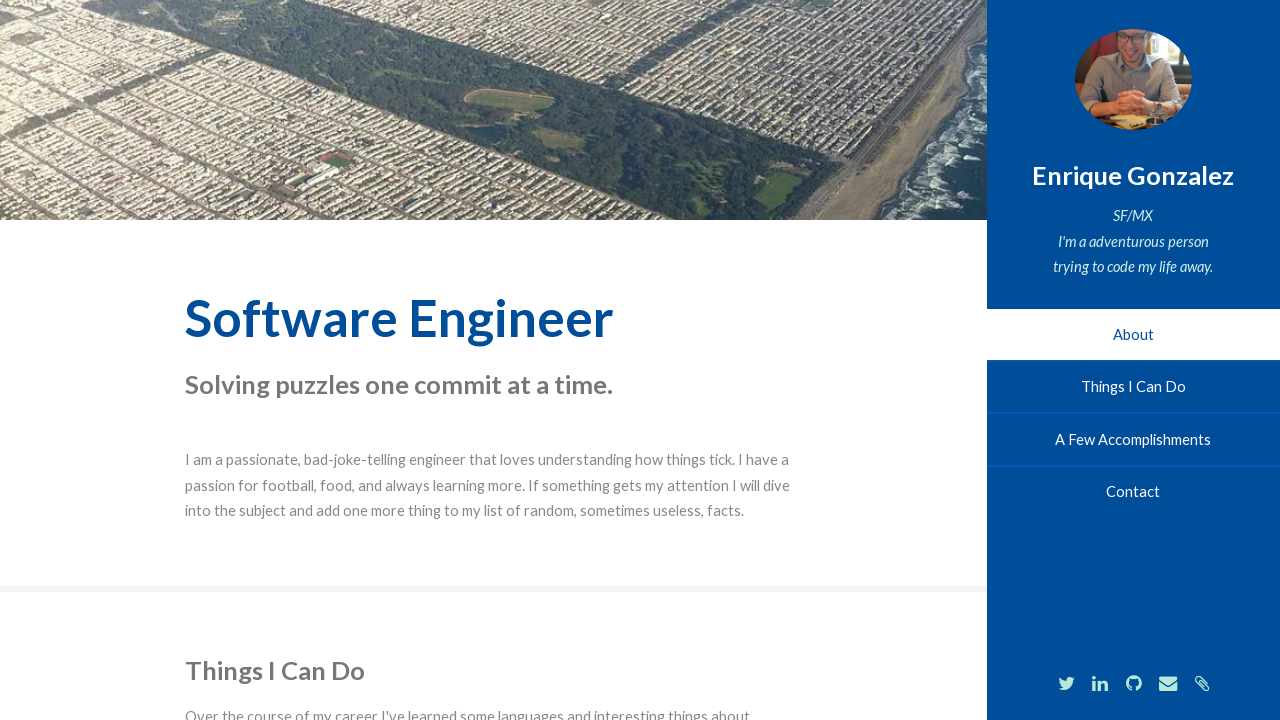

Waited 2 seconds after homepage load
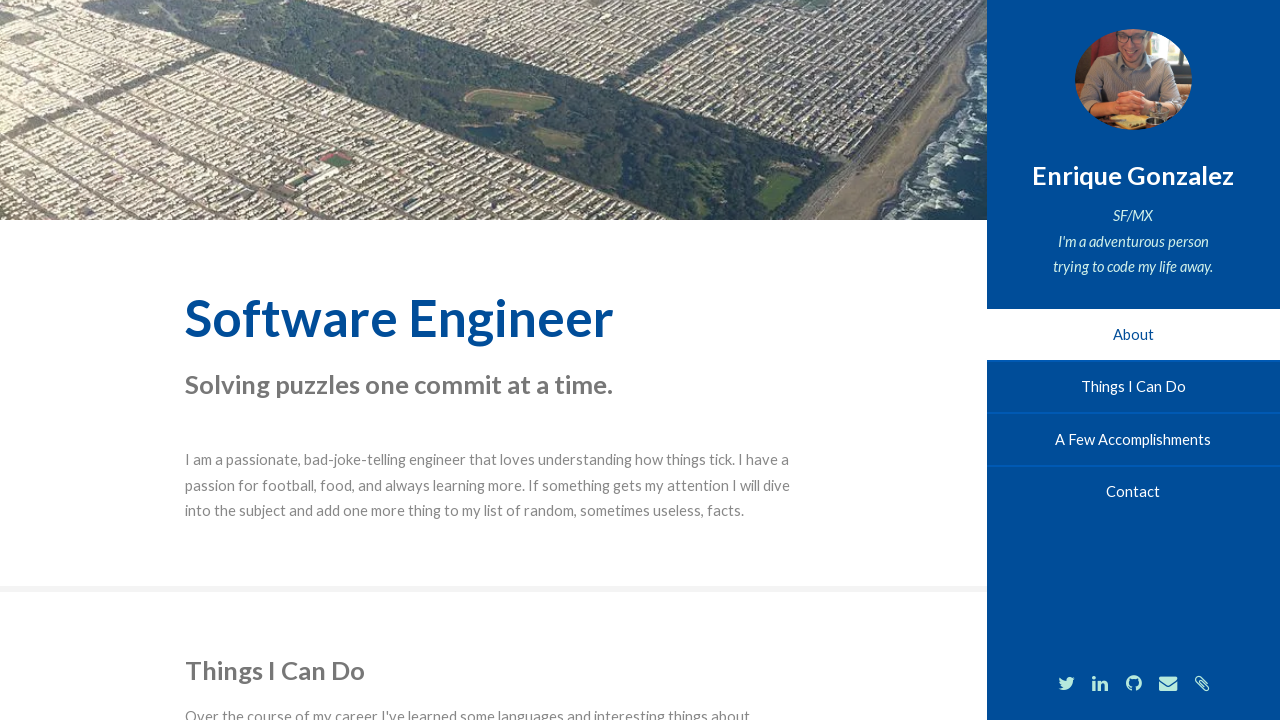

Located header element
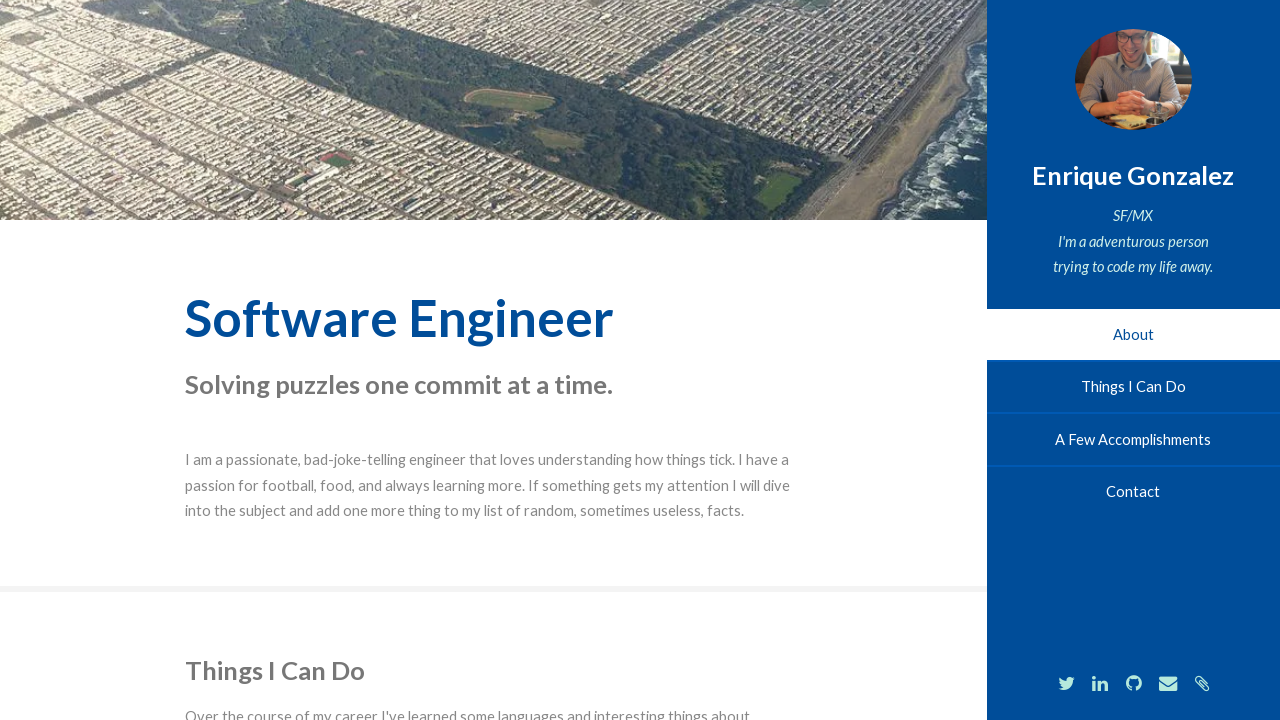

Waited 2 seconds for page to settle
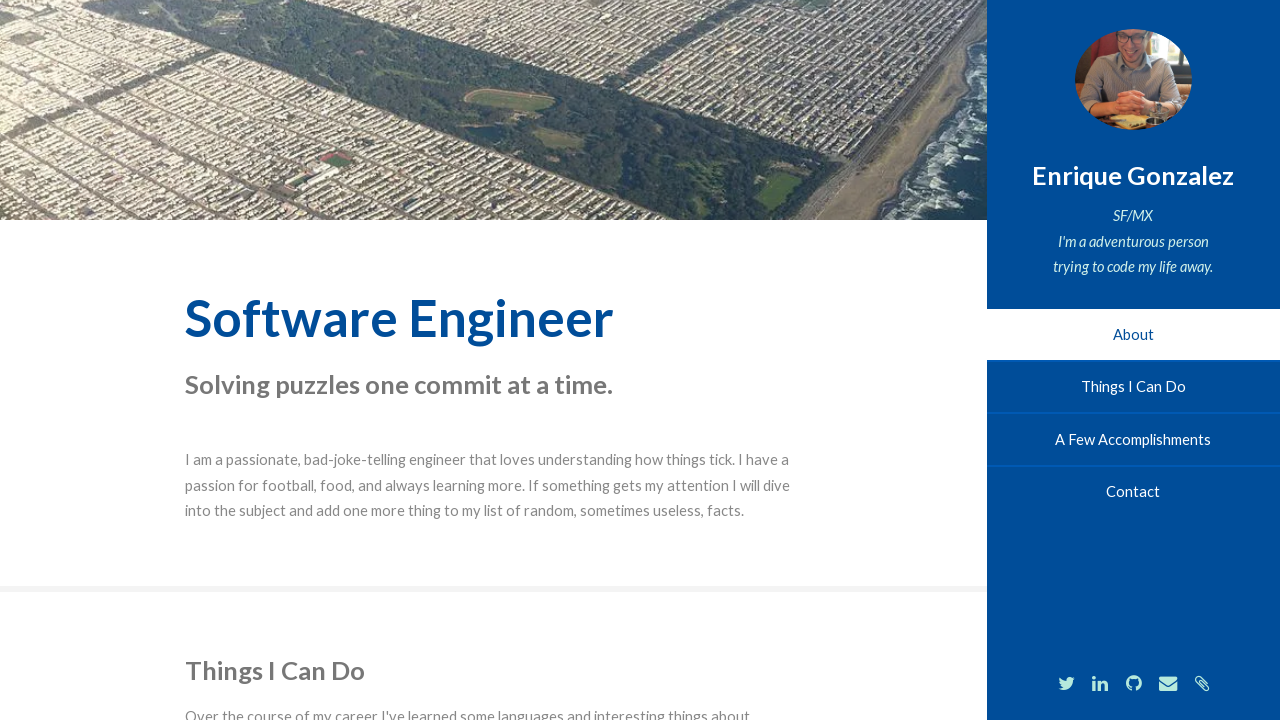

Clicked on the 'two' section link at (1133, 387) on #two-link
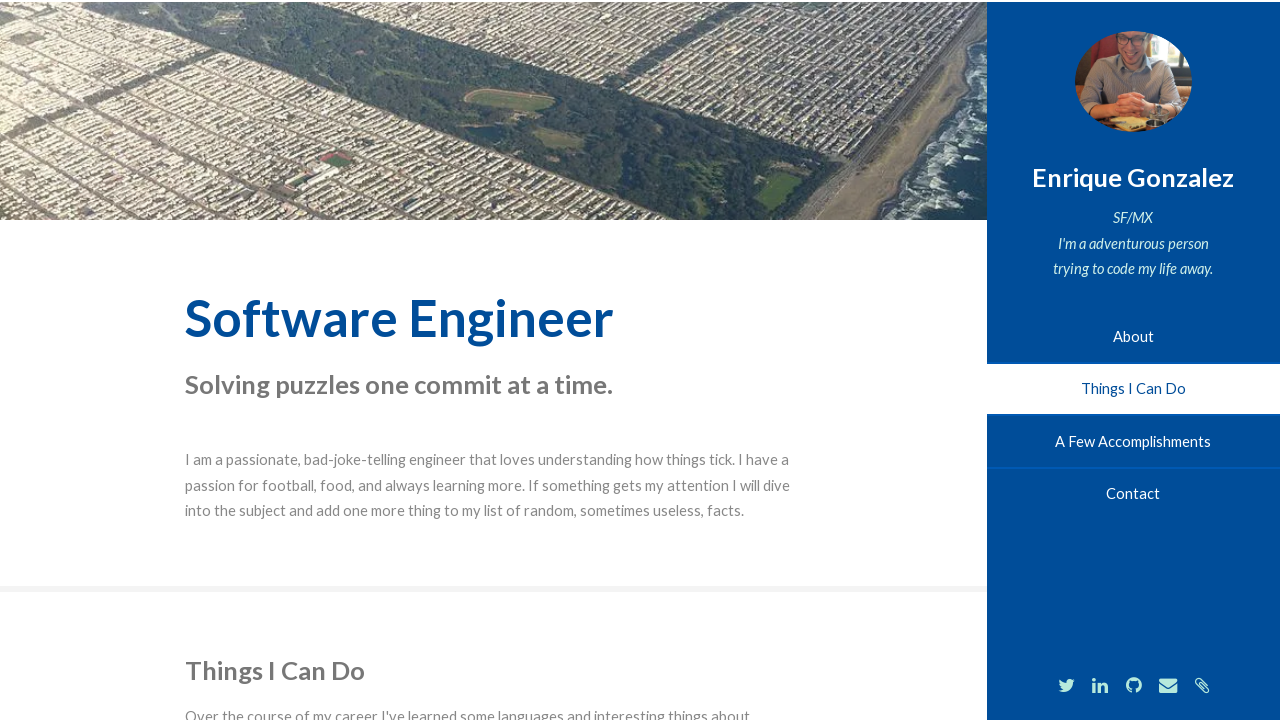

Navigated back to homepage (https://enriquegh.com)
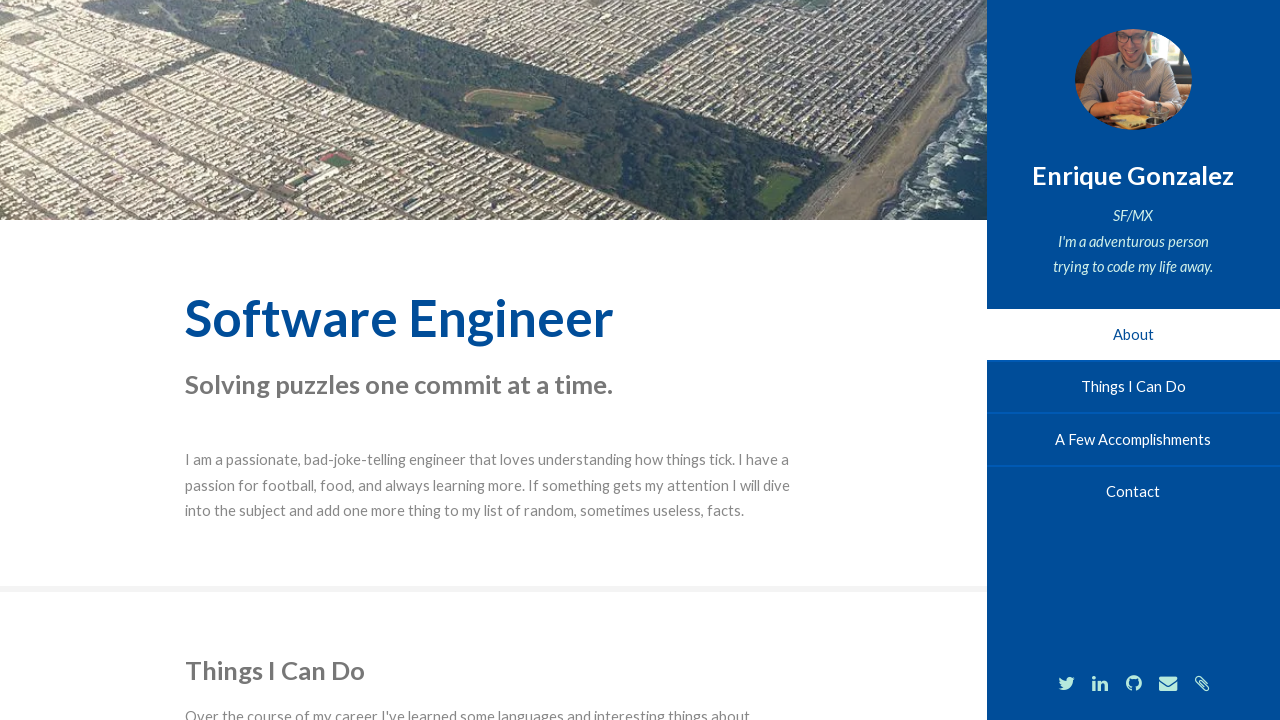

Waited 2 seconds after homepage load
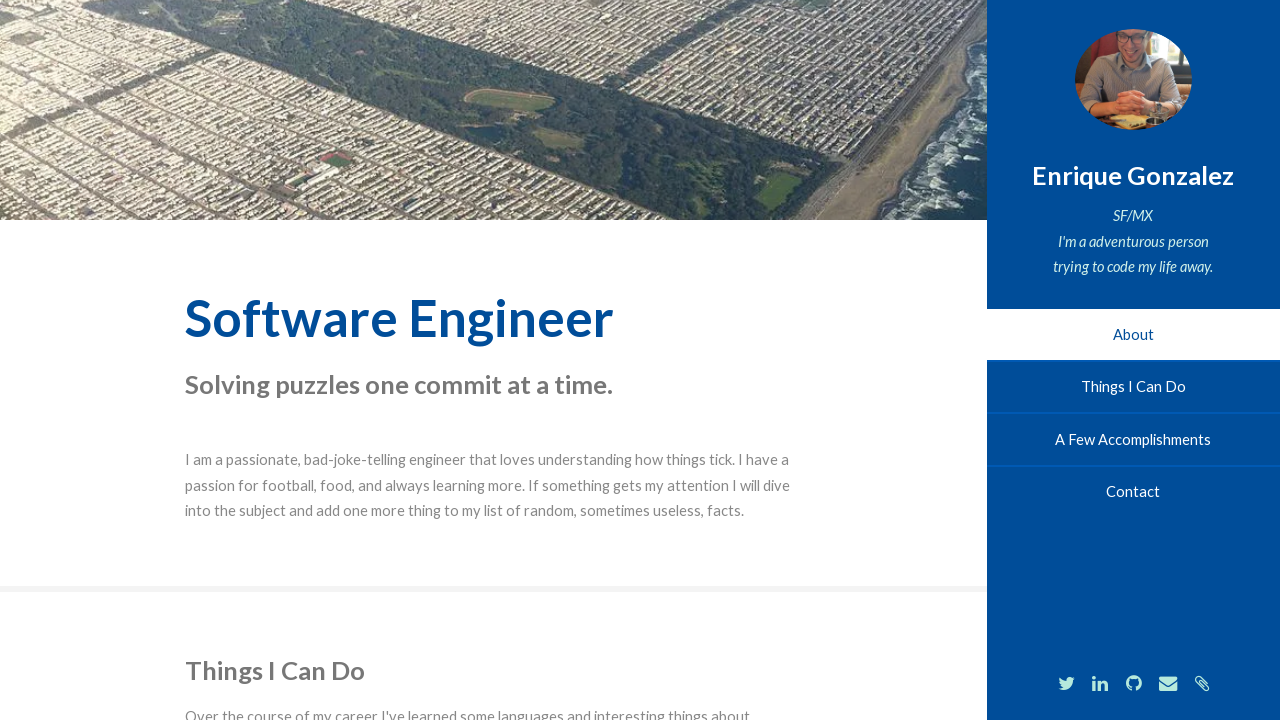

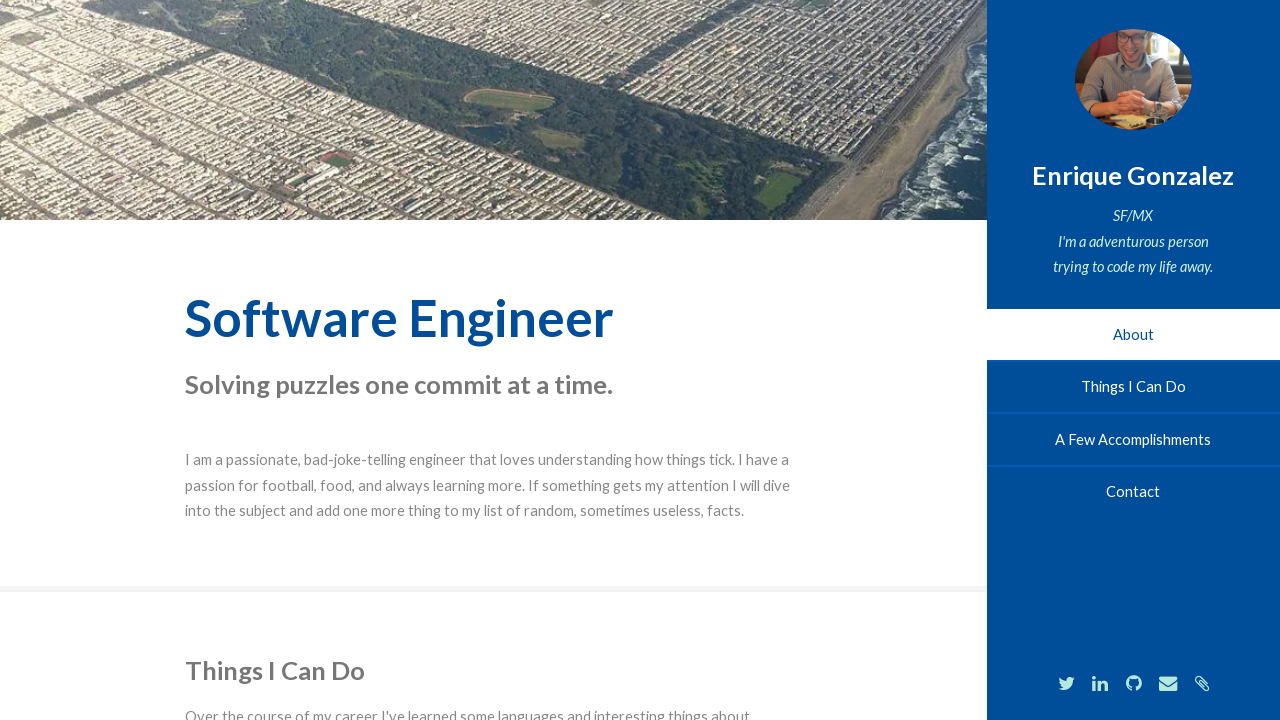